Tests date picker with automatic detection of navigation direction to select March 5, 2023

Starting URL: https://jqueryui.com/datepicker/

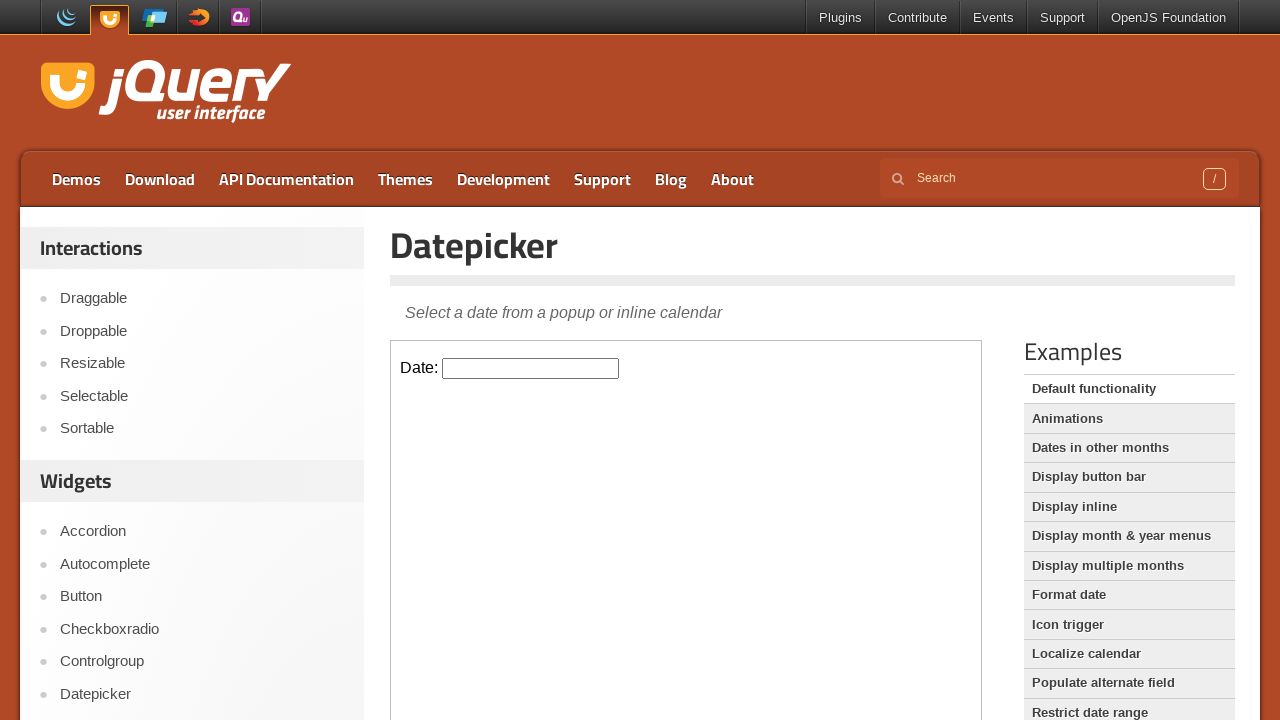

Located iframe containing date picker
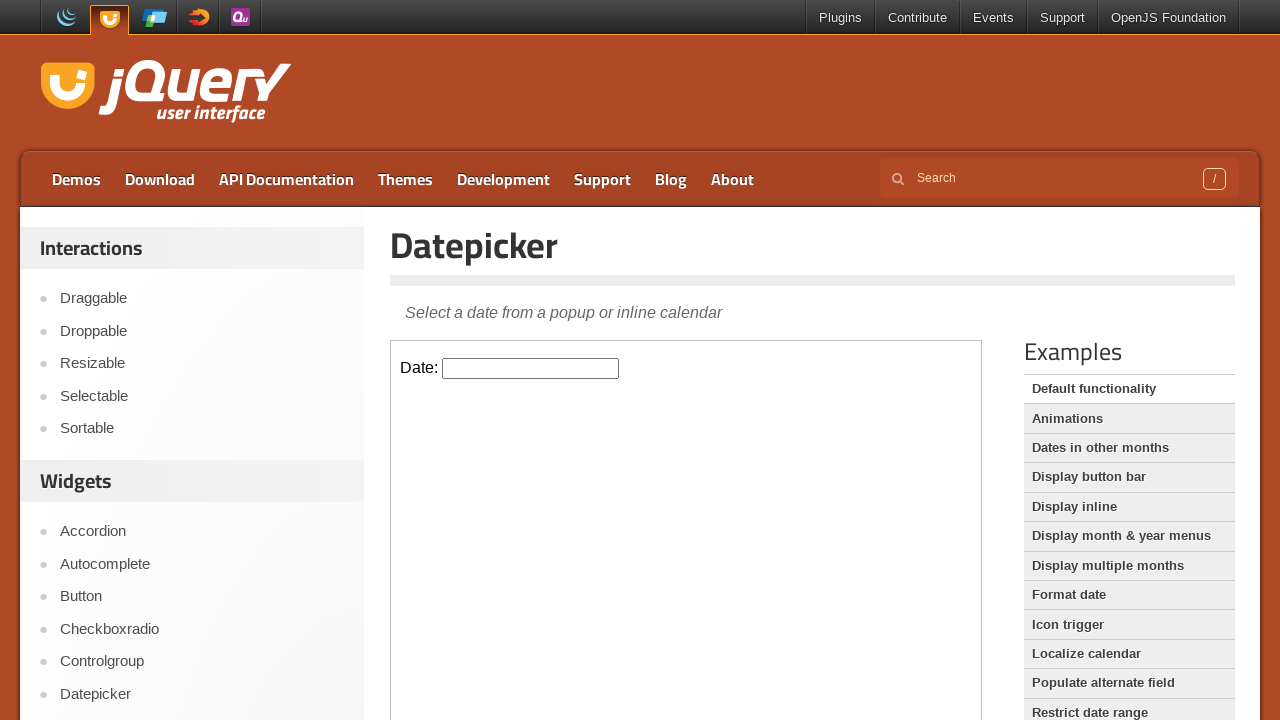

Clicked date picker input to open calendar at (531, 368) on iframe >> nth=0 >> internal:control=enter-frame >> input#datepicker
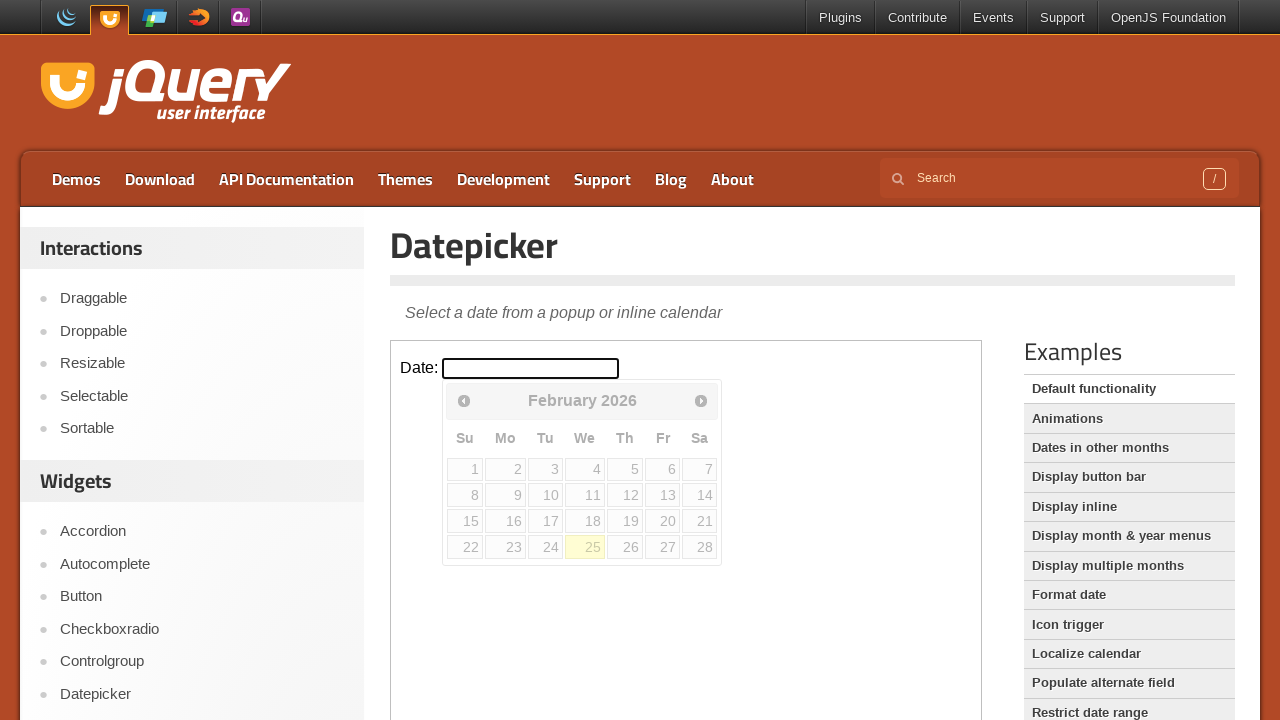

Determined navigation direction: use_prev=True (current year: 2026, target year: 2023)
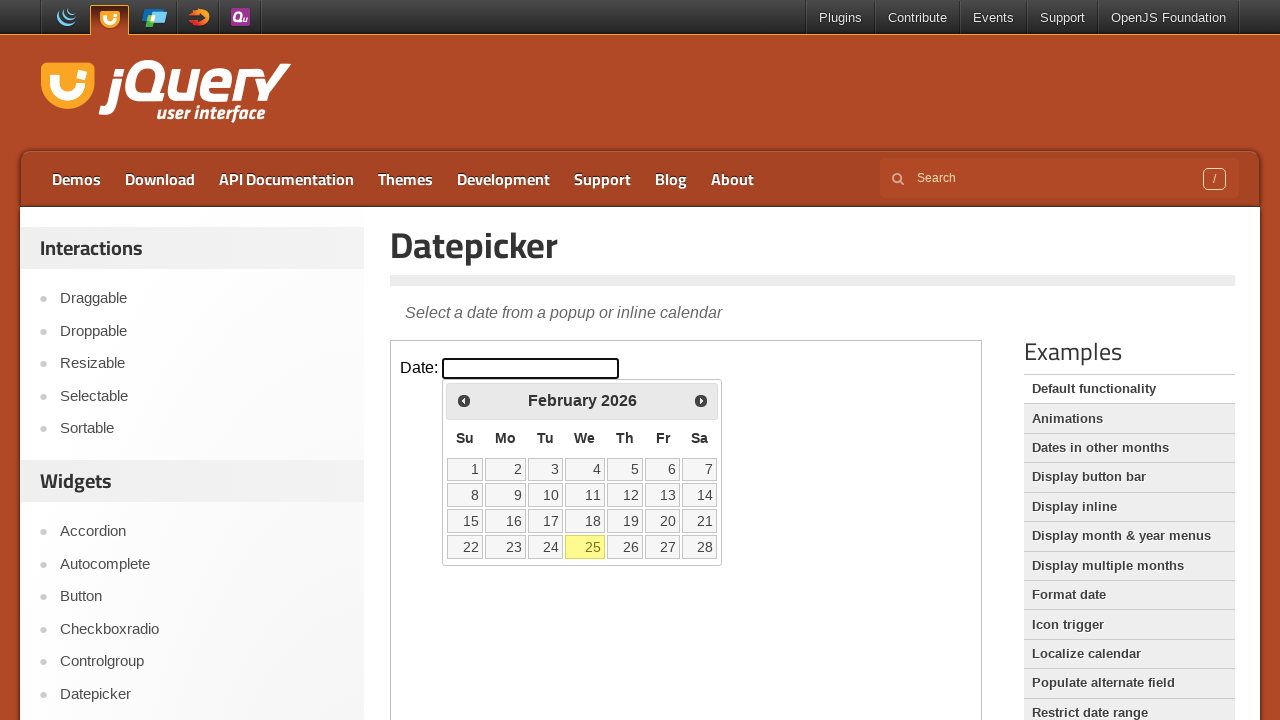

Clicked Prev button (currently viewing February 2026) at (464, 400) on iframe >> nth=0 >> internal:control=enter-frame >> span:has-text('Prev')
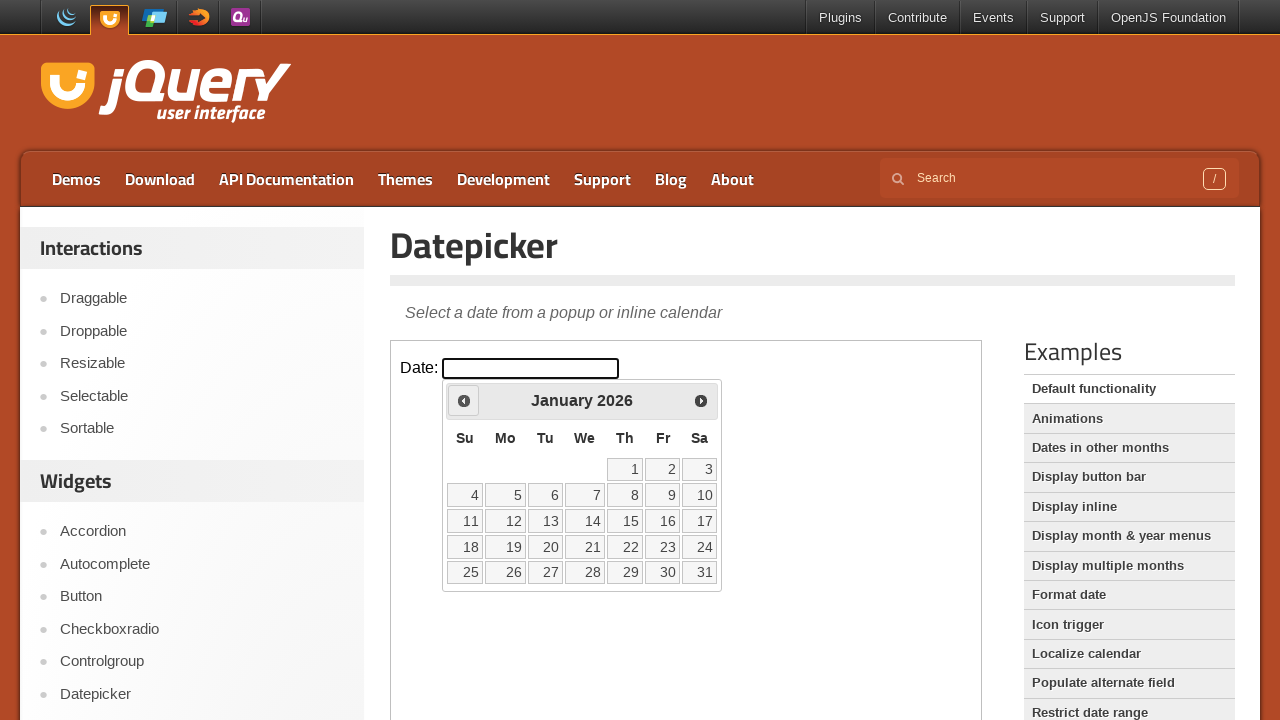

Clicked Prev button (currently viewing January 2026) at (464, 400) on iframe >> nth=0 >> internal:control=enter-frame >> span:has-text('Prev')
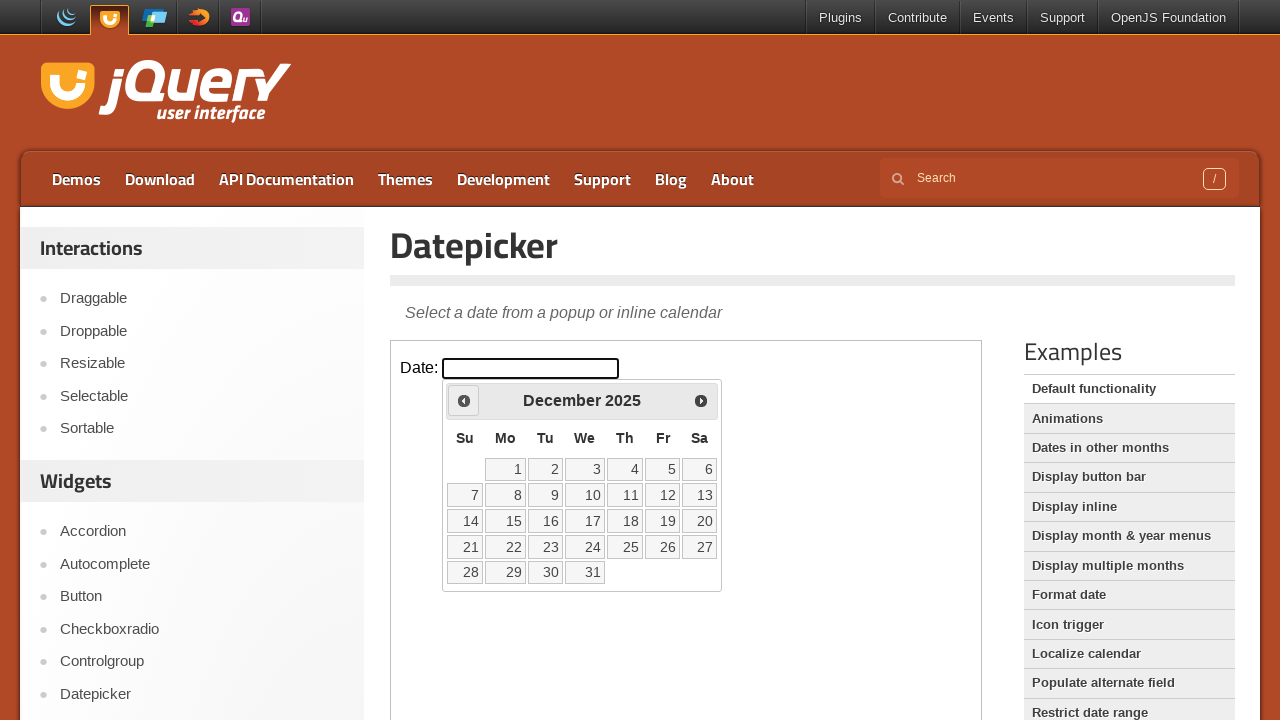

Clicked Prev button (currently viewing December 2025) at (464, 400) on iframe >> nth=0 >> internal:control=enter-frame >> span:has-text('Prev')
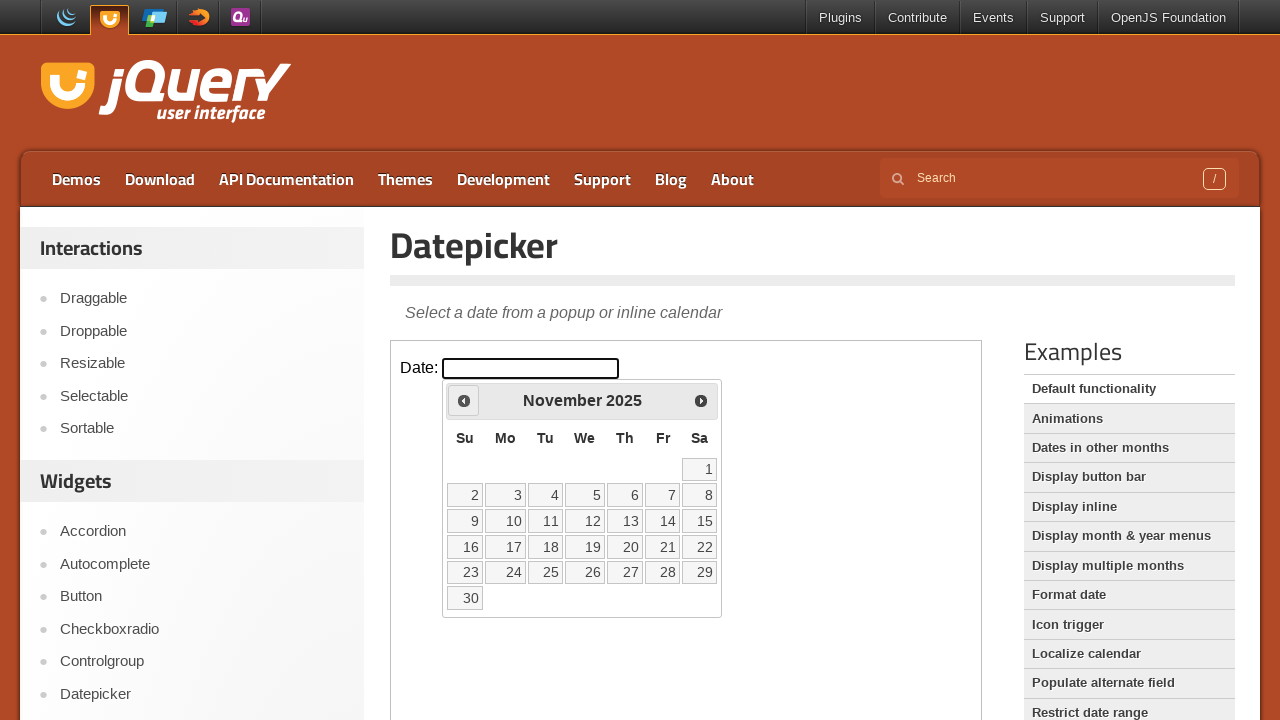

Clicked Prev button (currently viewing November 2025) at (464, 400) on iframe >> nth=0 >> internal:control=enter-frame >> span:has-text('Prev')
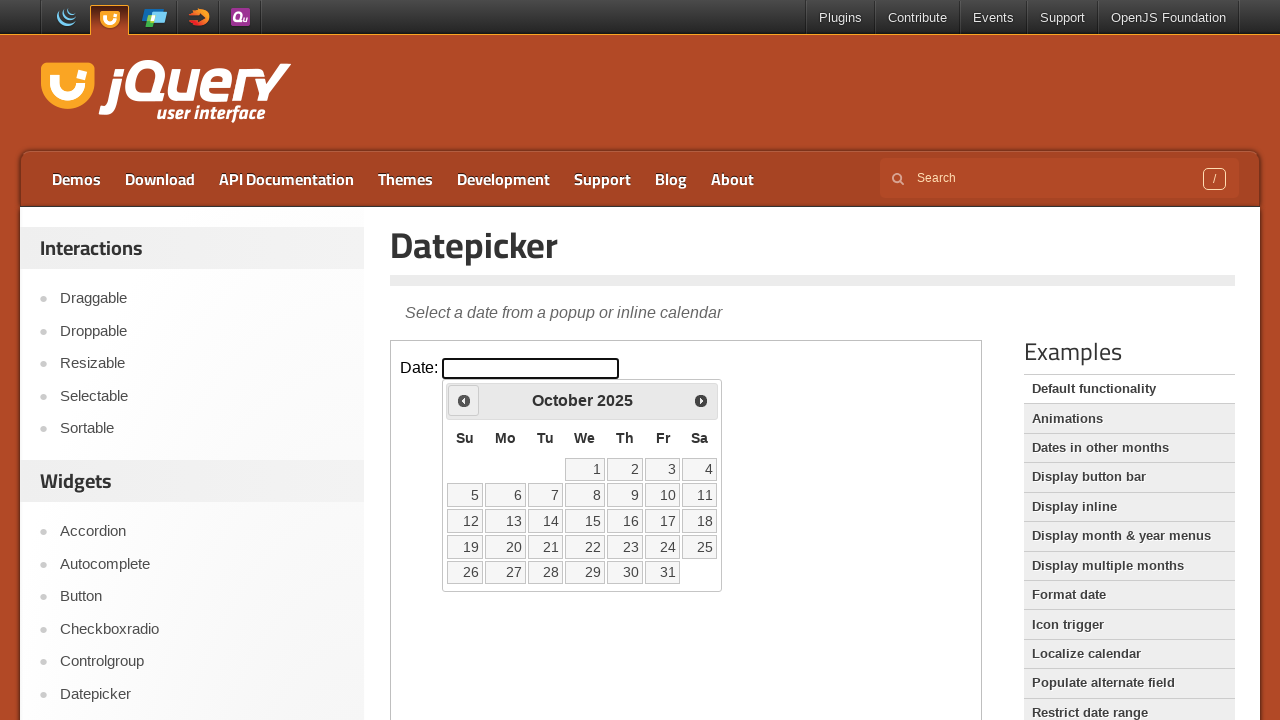

Clicked Prev button (currently viewing October 2025) at (464, 400) on iframe >> nth=0 >> internal:control=enter-frame >> span:has-text('Prev')
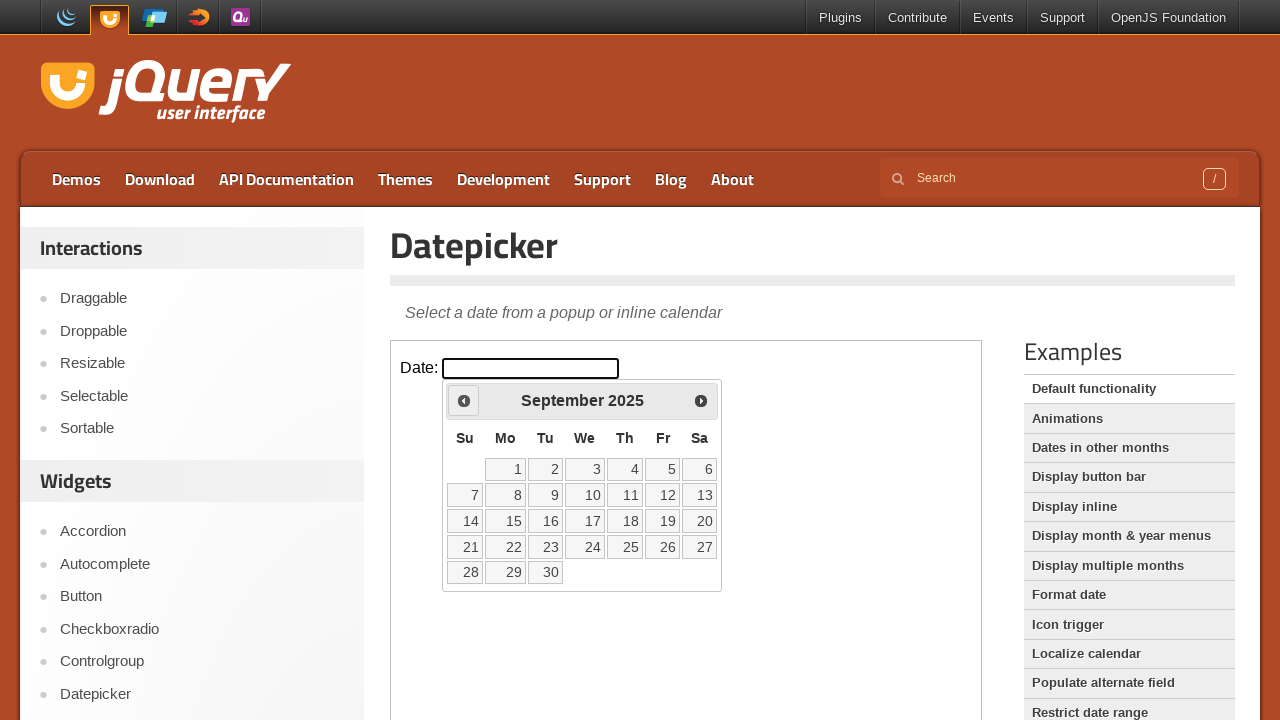

Clicked Prev button (currently viewing September 2025) at (464, 400) on iframe >> nth=0 >> internal:control=enter-frame >> span:has-text('Prev')
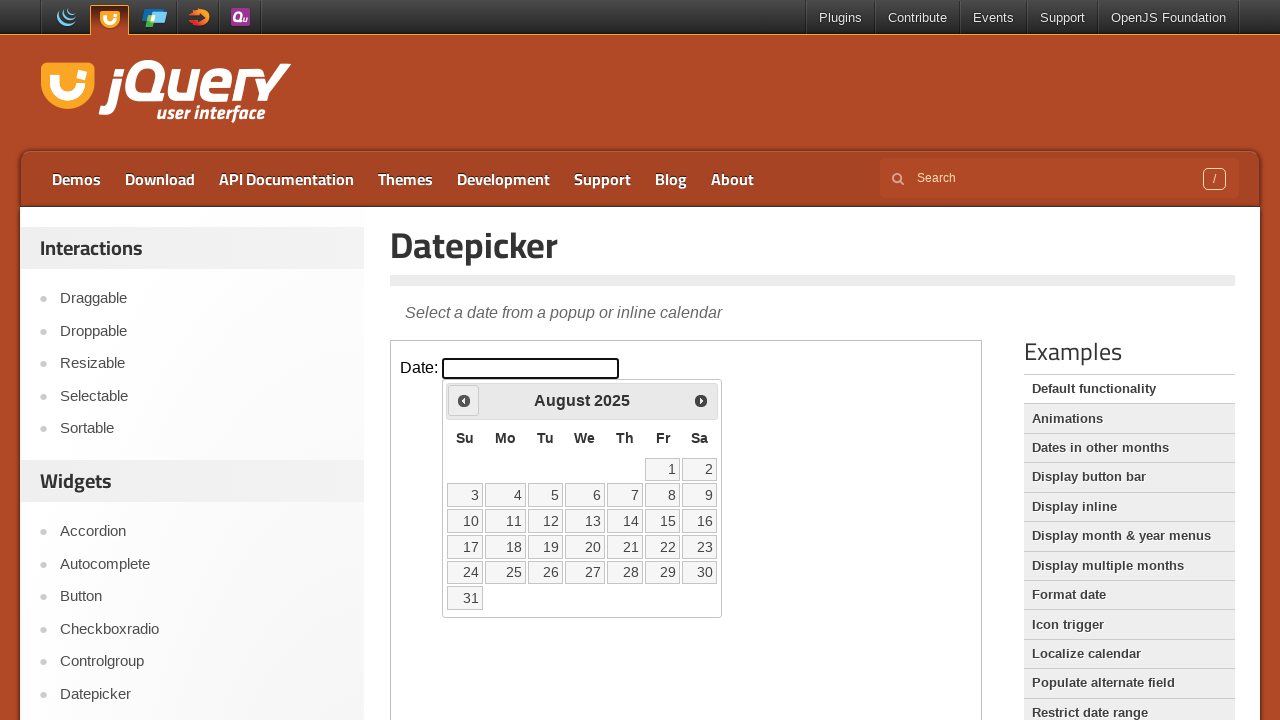

Clicked Prev button (currently viewing August 2025) at (464, 400) on iframe >> nth=0 >> internal:control=enter-frame >> span:has-text('Prev')
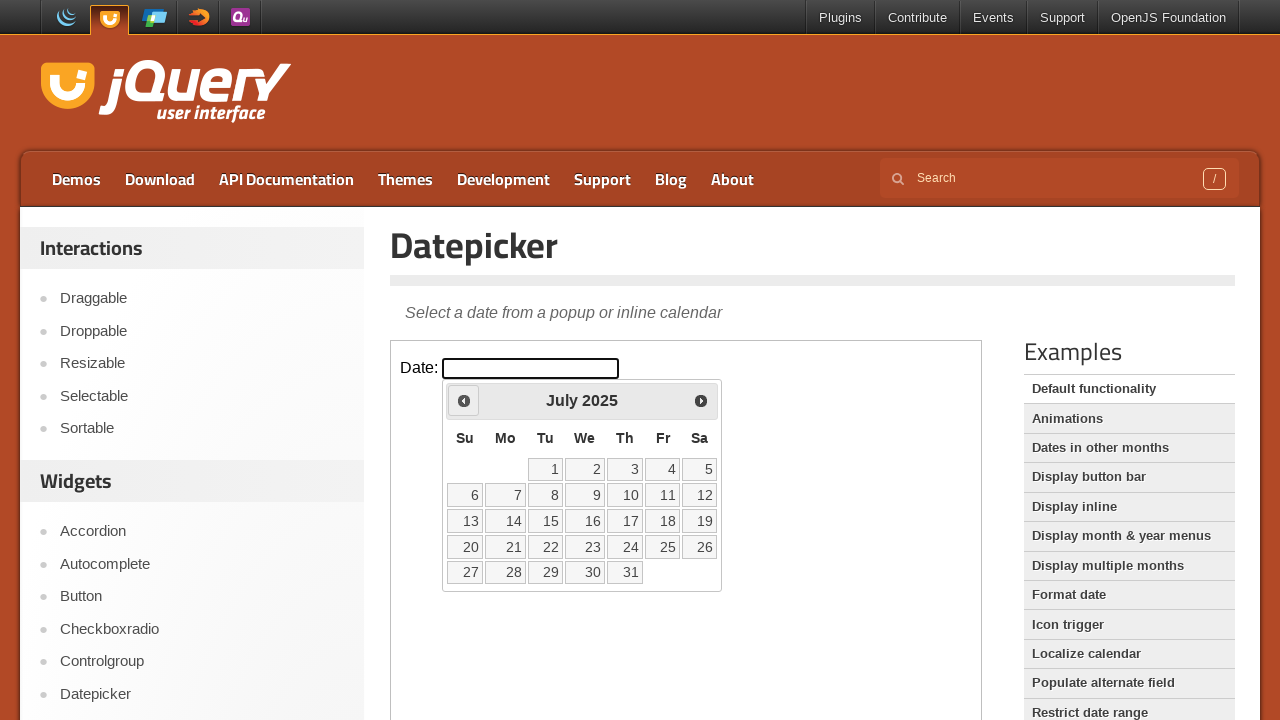

Clicked Prev button (currently viewing July 2025) at (464, 400) on iframe >> nth=0 >> internal:control=enter-frame >> span:has-text('Prev')
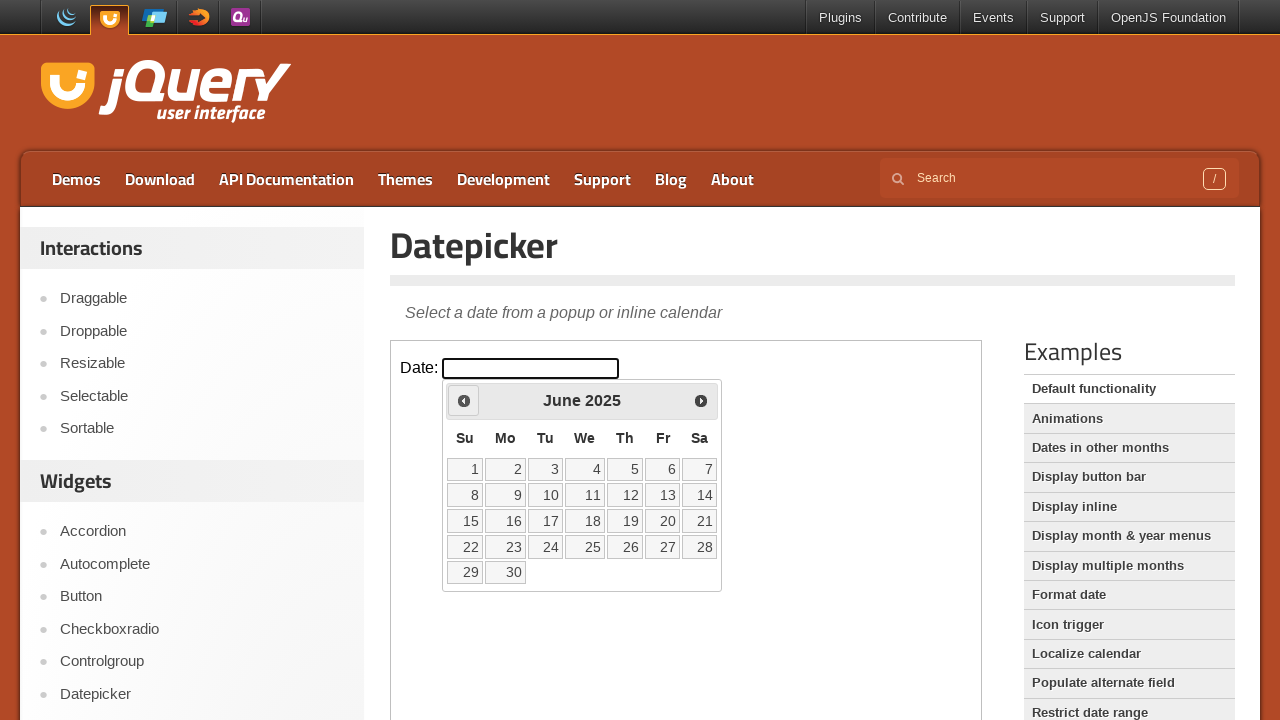

Clicked Prev button (currently viewing June 2025) at (464, 400) on iframe >> nth=0 >> internal:control=enter-frame >> span:has-text('Prev')
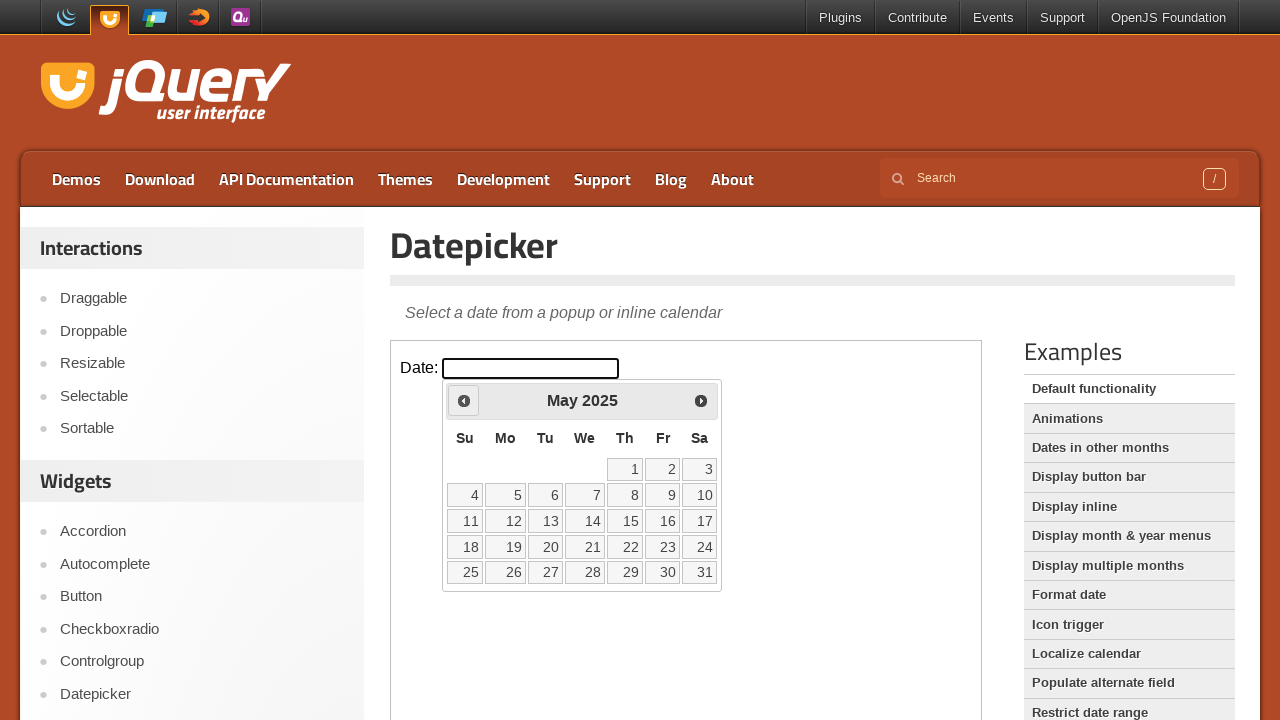

Clicked Prev button (currently viewing May 2025) at (464, 400) on iframe >> nth=0 >> internal:control=enter-frame >> span:has-text('Prev')
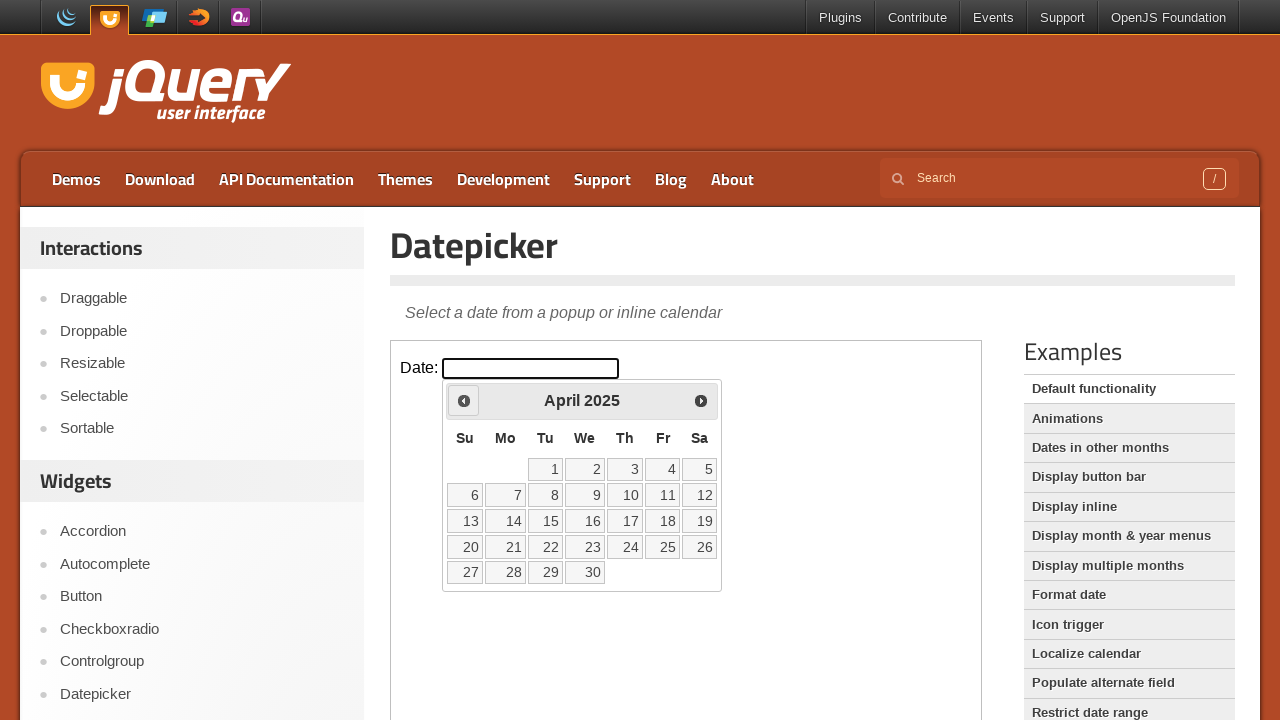

Clicked Prev button (currently viewing April 2025) at (464, 400) on iframe >> nth=0 >> internal:control=enter-frame >> span:has-text('Prev')
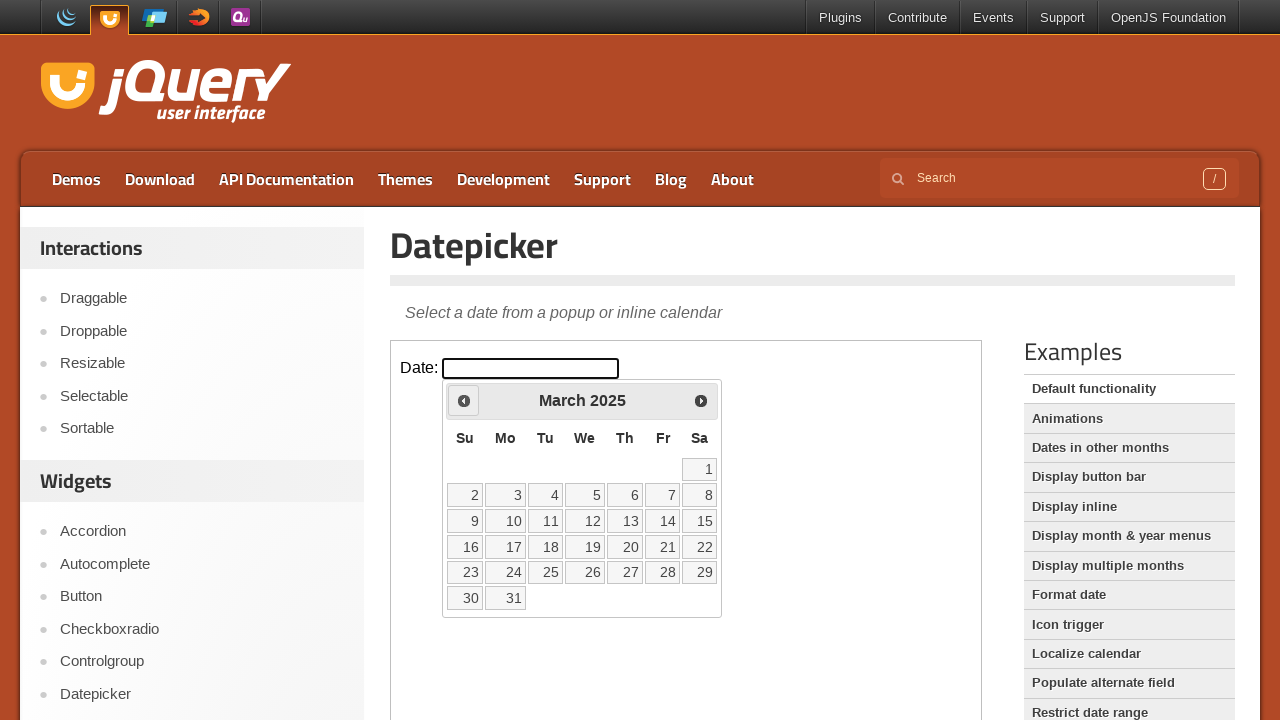

Clicked Prev button (currently viewing March 2025) at (464, 400) on iframe >> nth=0 >> internal:control=enter-frame >> span:has-text('Prev')
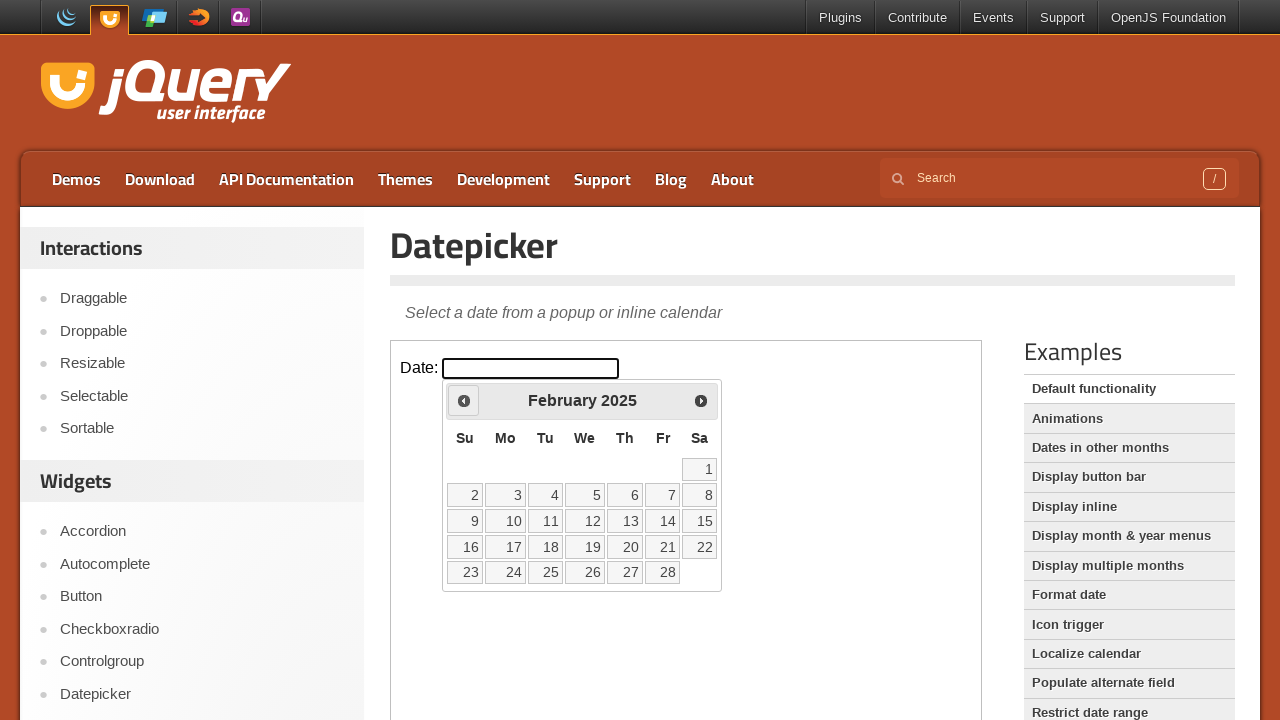

Clicked Prev button (currently viewing February 2025) at (464, 400) on iframe >> nth=0 >> internal:control=enter-frame >> span:has-text('Prev')
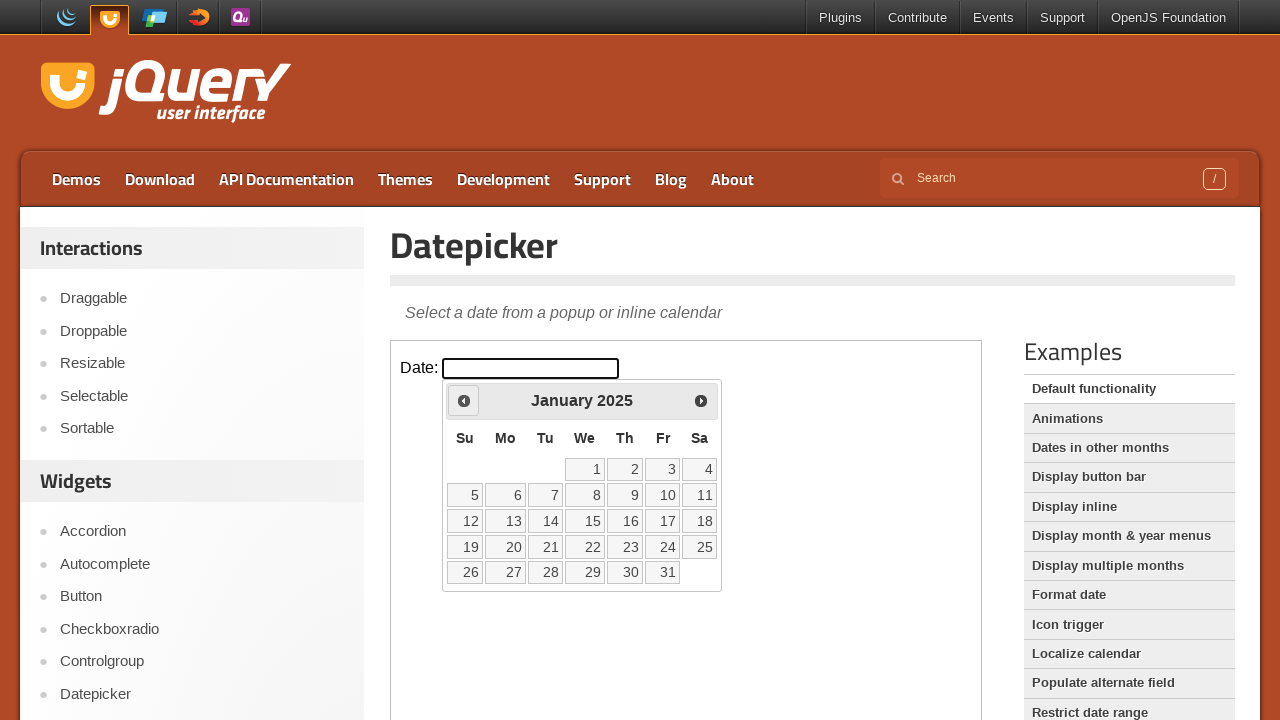

Clicked Prev button (currently viewing January 2025) at (464, 400) on iframe >> nth=0 >> internal:control=enter-frame >> span:has-text('Prev')
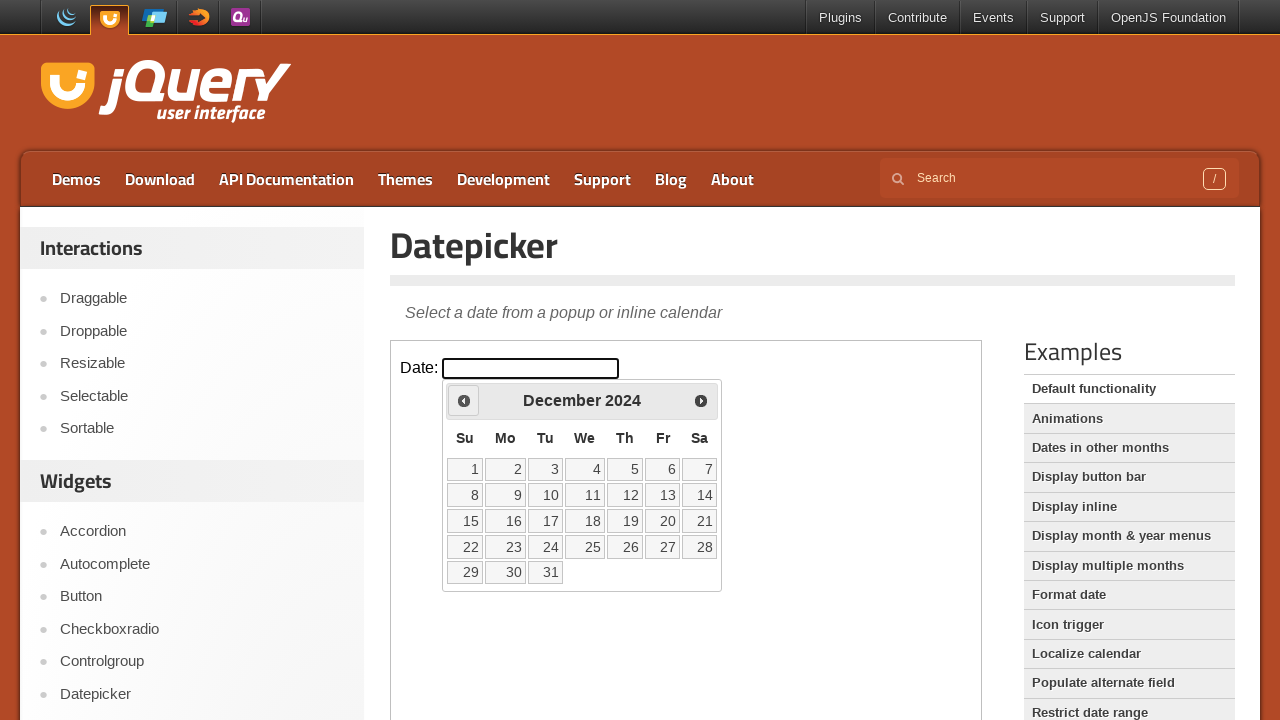

Clicked Prev button (currently viewing December 2024) at (464, 400) on iframe >> nth=0 >> internal:control=enter-frame >> span:has-text('Prev')
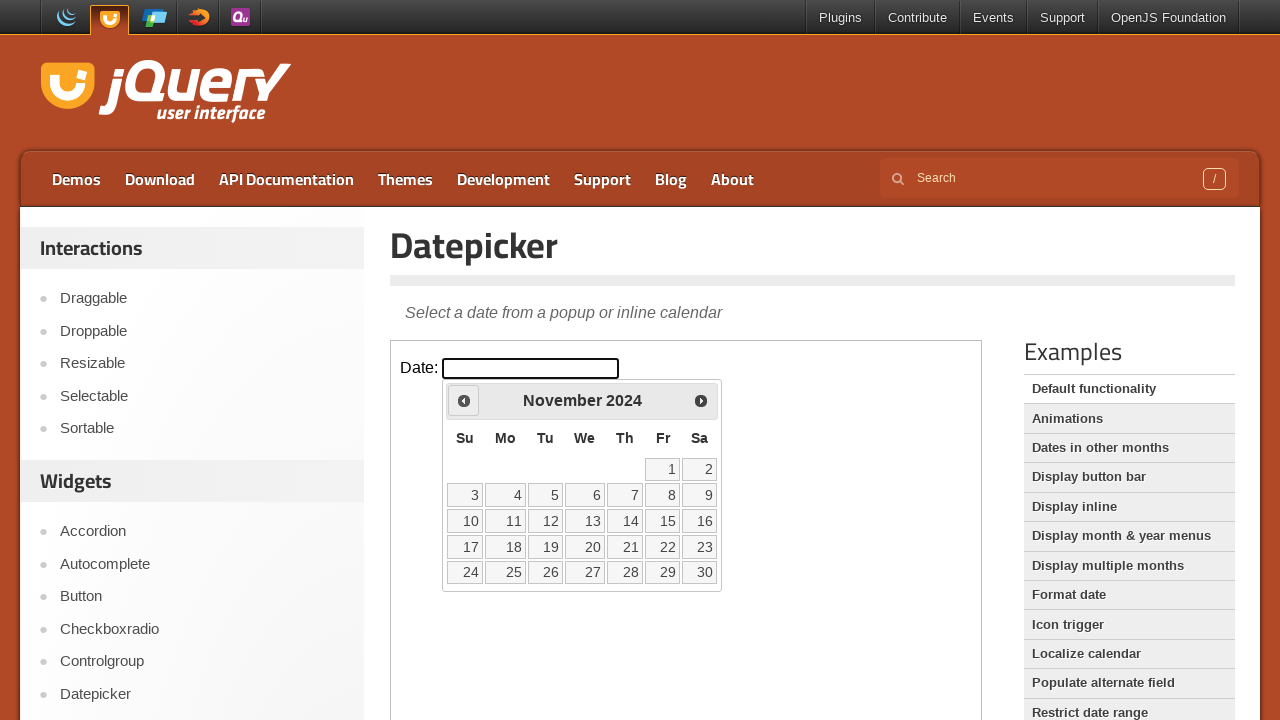

Clicked Prev button (currently viewing November 2024) at (464, 400) on iframe >> nth=0 >> internal:control=enter-frame >> span:has-text('Prev')
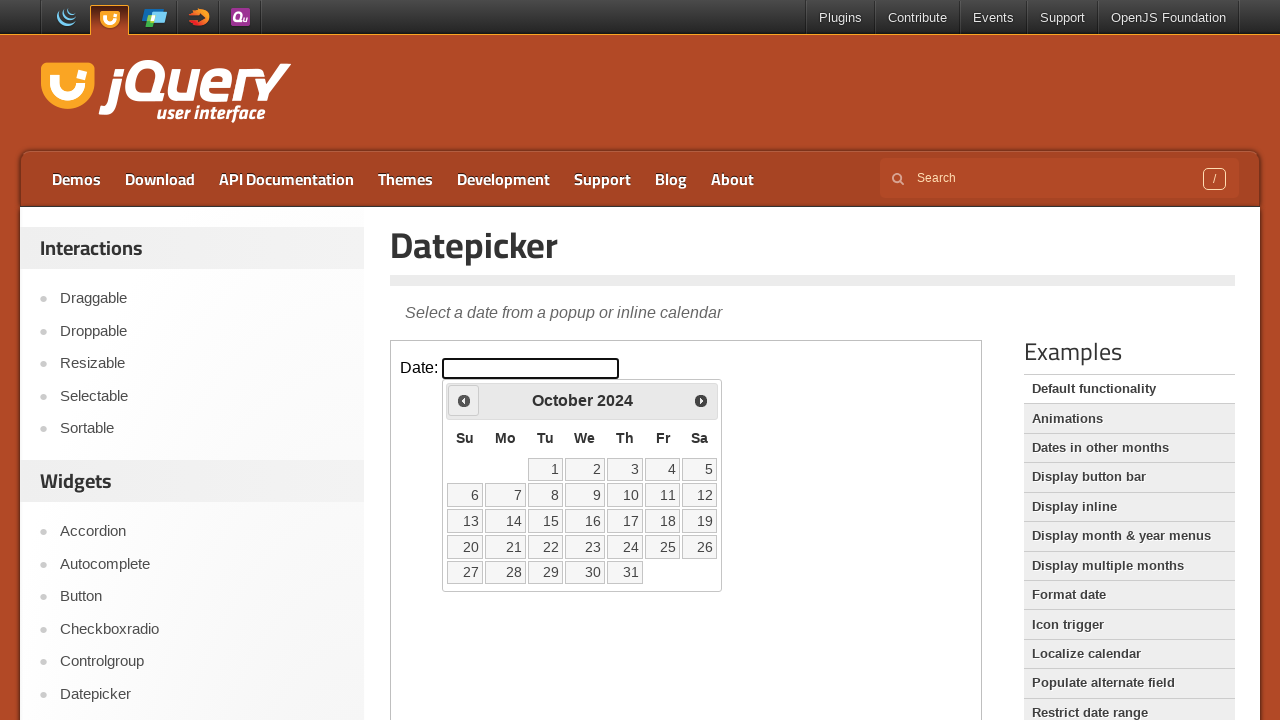

Clicked Prev button (currently viewing October 2024) at (464, 400) on iframe >> nth=0 >> internal:control=enter-frame >> span:has-text('Prev')
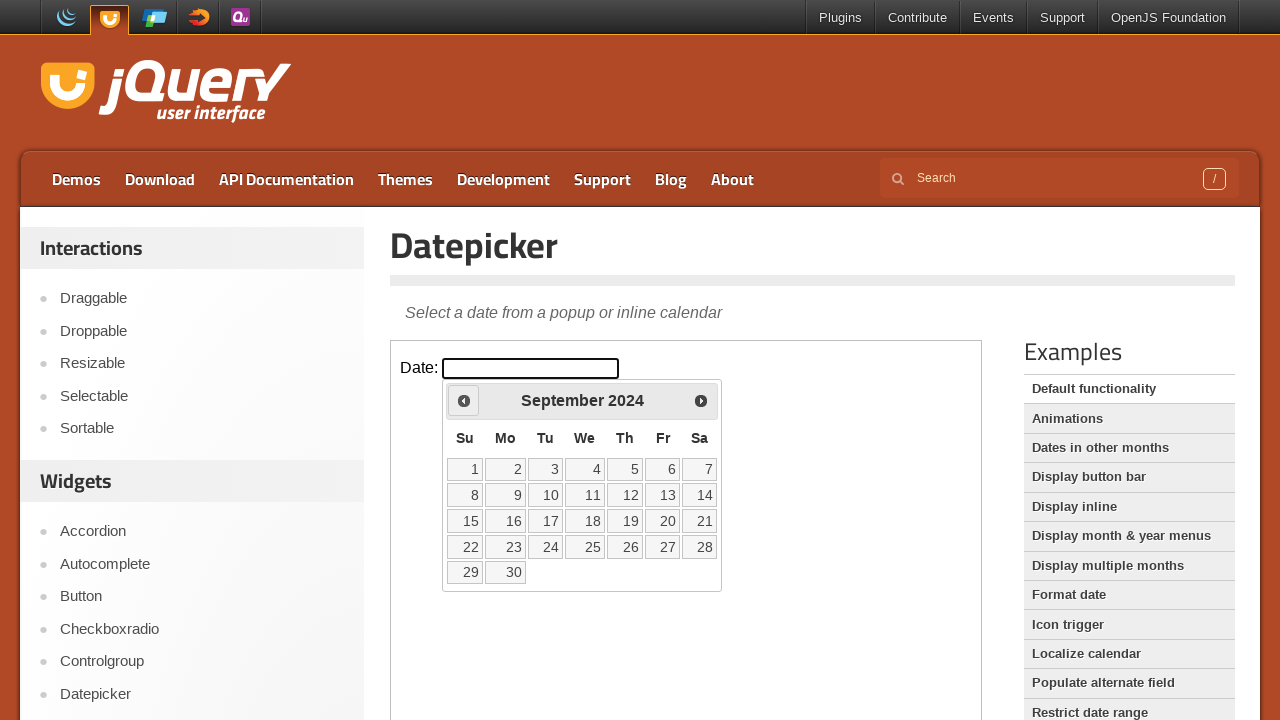

Clicked Prev button (currently viewing September 2024) at (464, 400) on iframe >> nth=0 >> internal:control=enter-frame >> span:has-text('Prev')
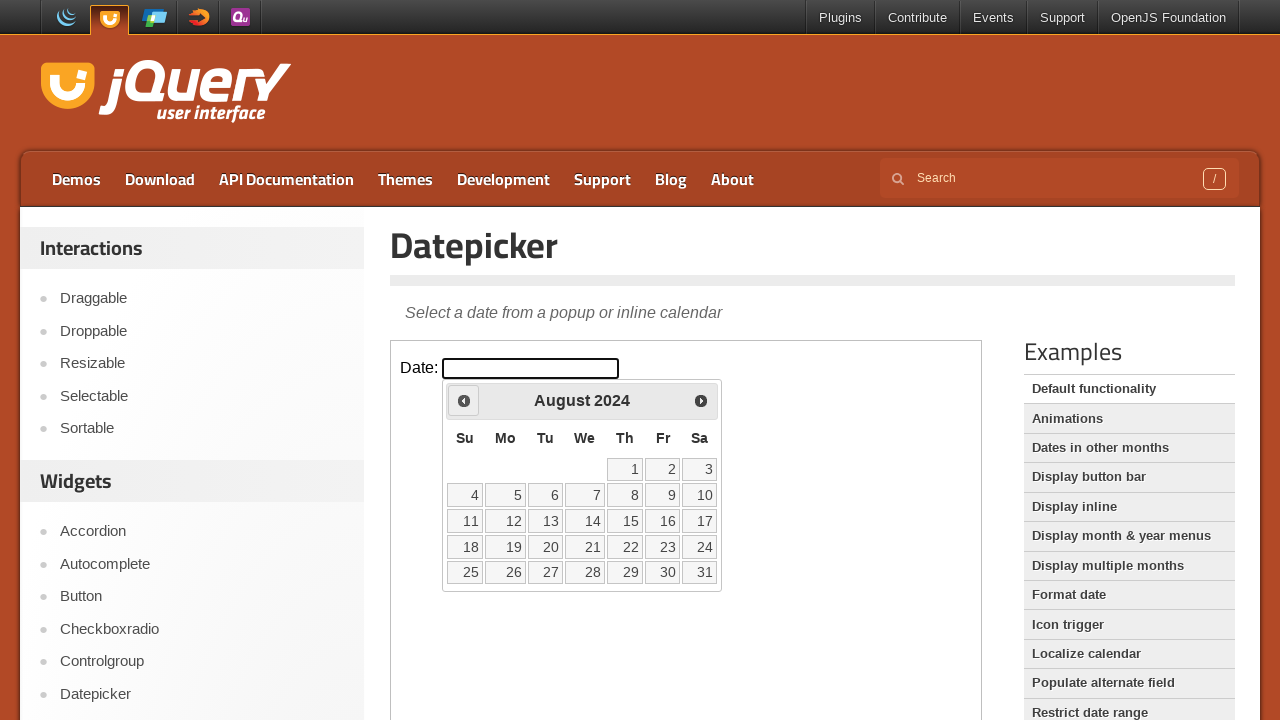

Clicked Prev button (currently viewing August 2024) at (464, 400) on iframe >> nth=0 >> internal:control=enter-frame >> span:has-text('Prev')
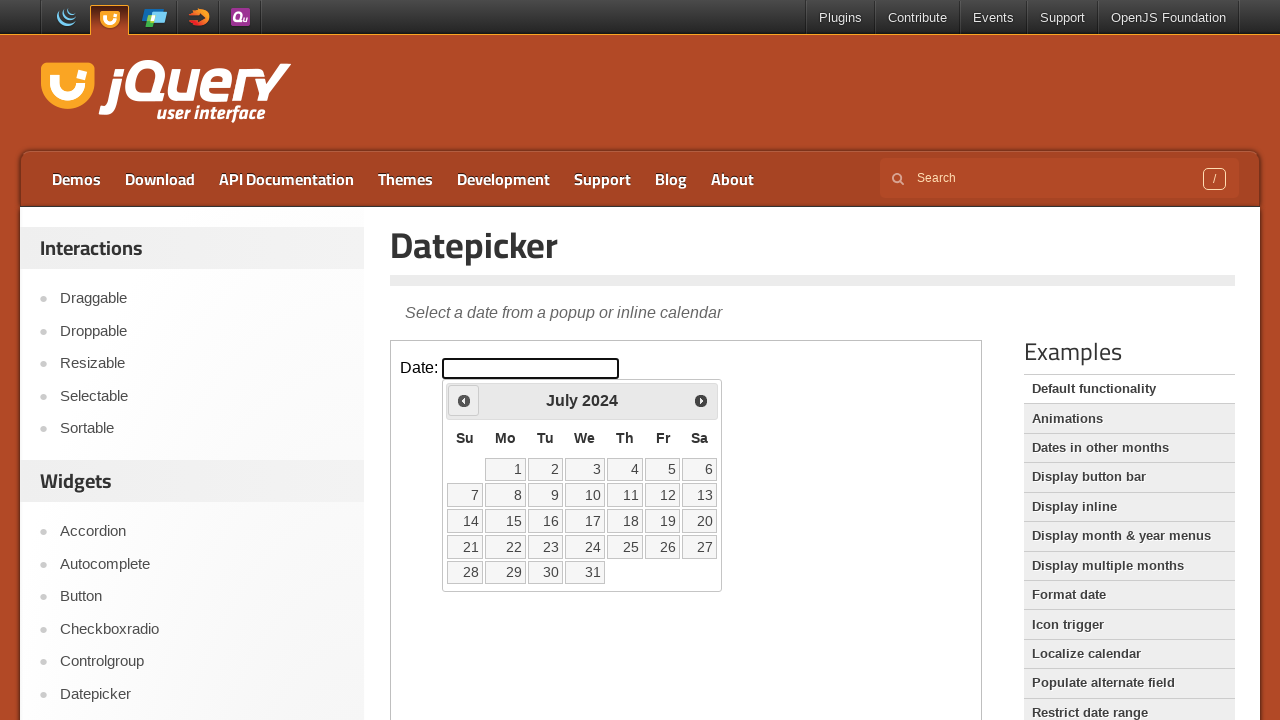

Clicked Prev button (currently viewing July 2024) at (464, 400) on iframe >> nth=0 >> internal:control=enter-frame >> span:has-text('Prev')
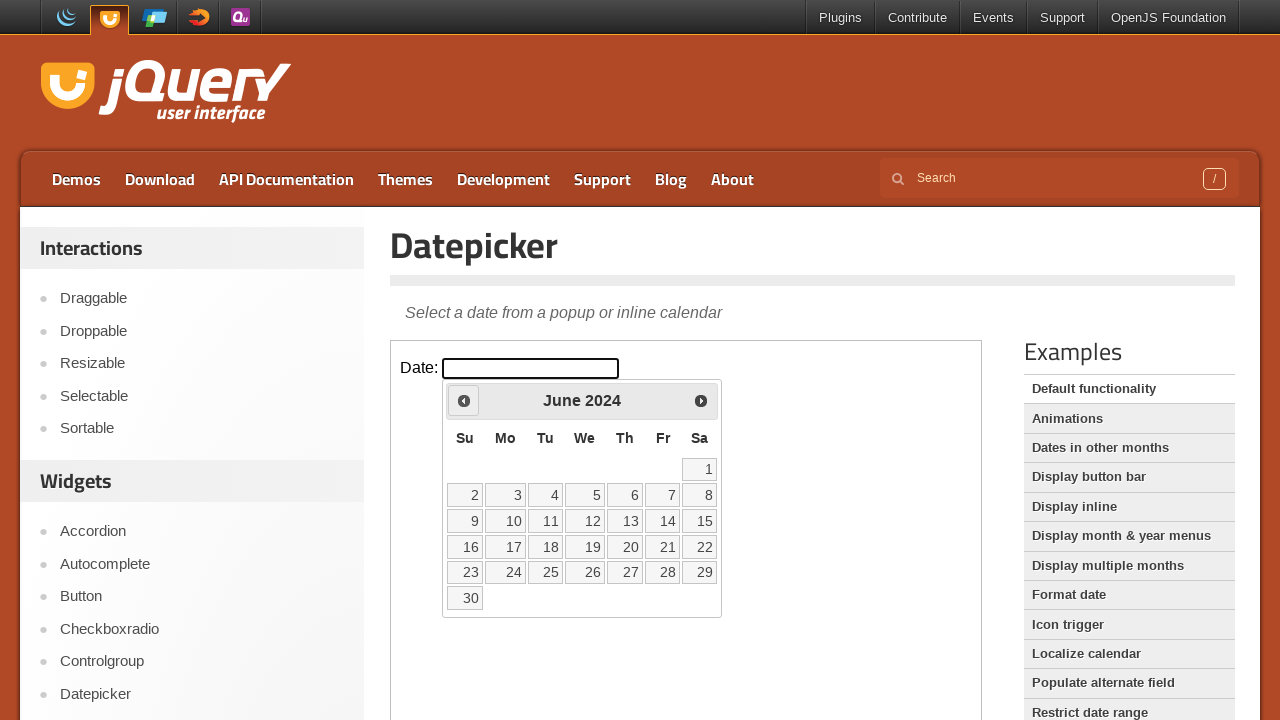

Clicked Prev button (currently viewing June 2024) at (464, 400) on iframe >> nth=0 >> internal:control=enter-frame >> span:has-text('Prev')
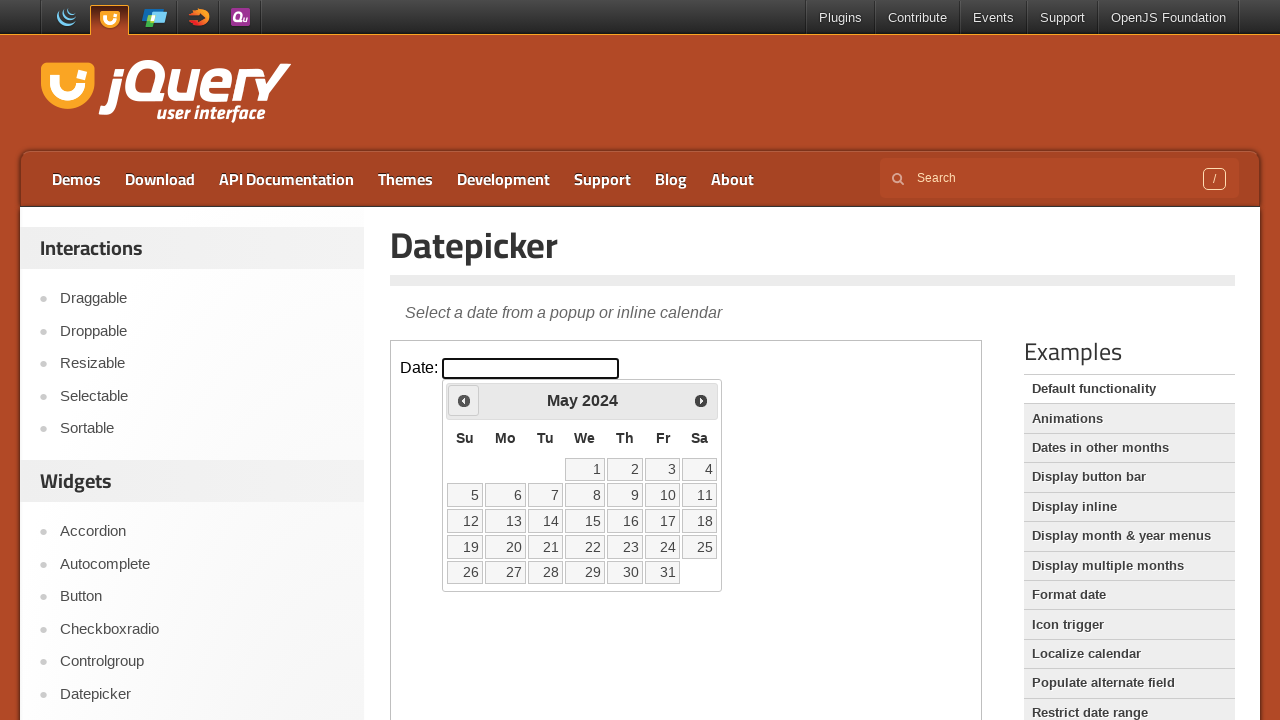

Clicked Prev button (currently viewing May 2024) at (464, 400) on iframe >> nth=0 >> internal:control=enter-frame >> span:has-text('Prev')
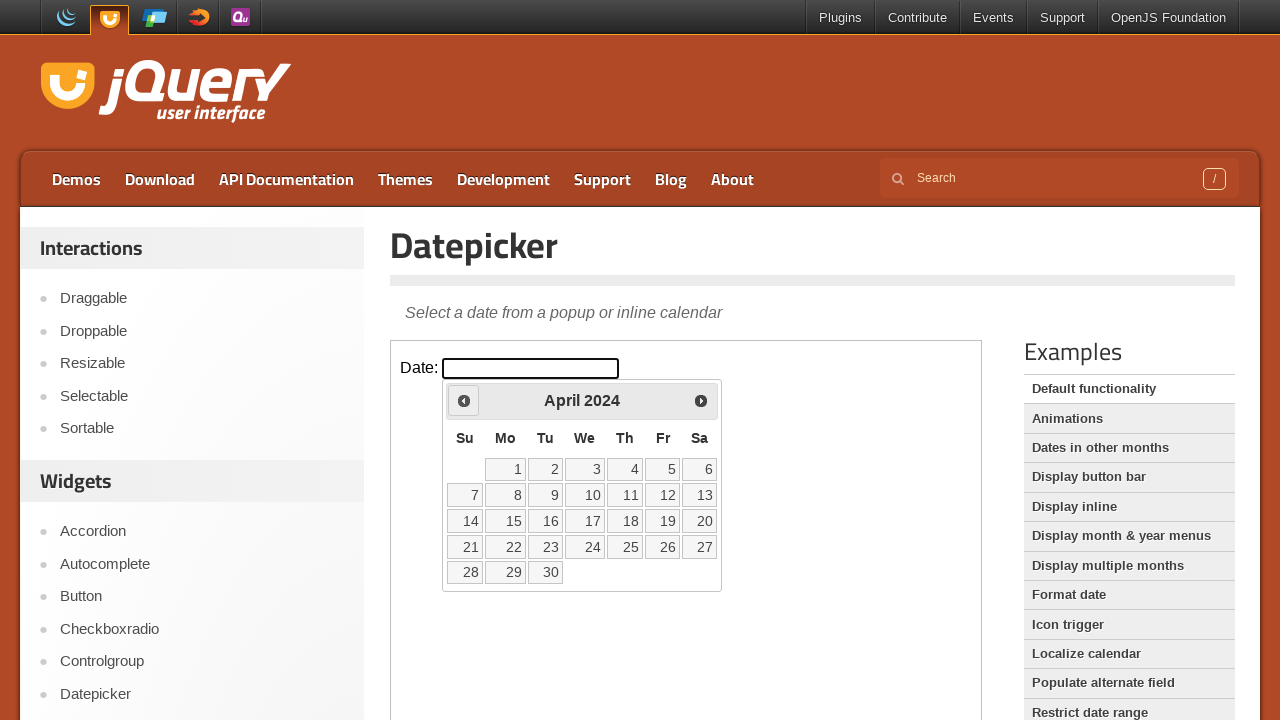

Clicked Prev button (currently viewing April 2024) at (464, 400) on iframe >> nth=0 >> internal:control=enter-frame >> span:has-text('Prev')
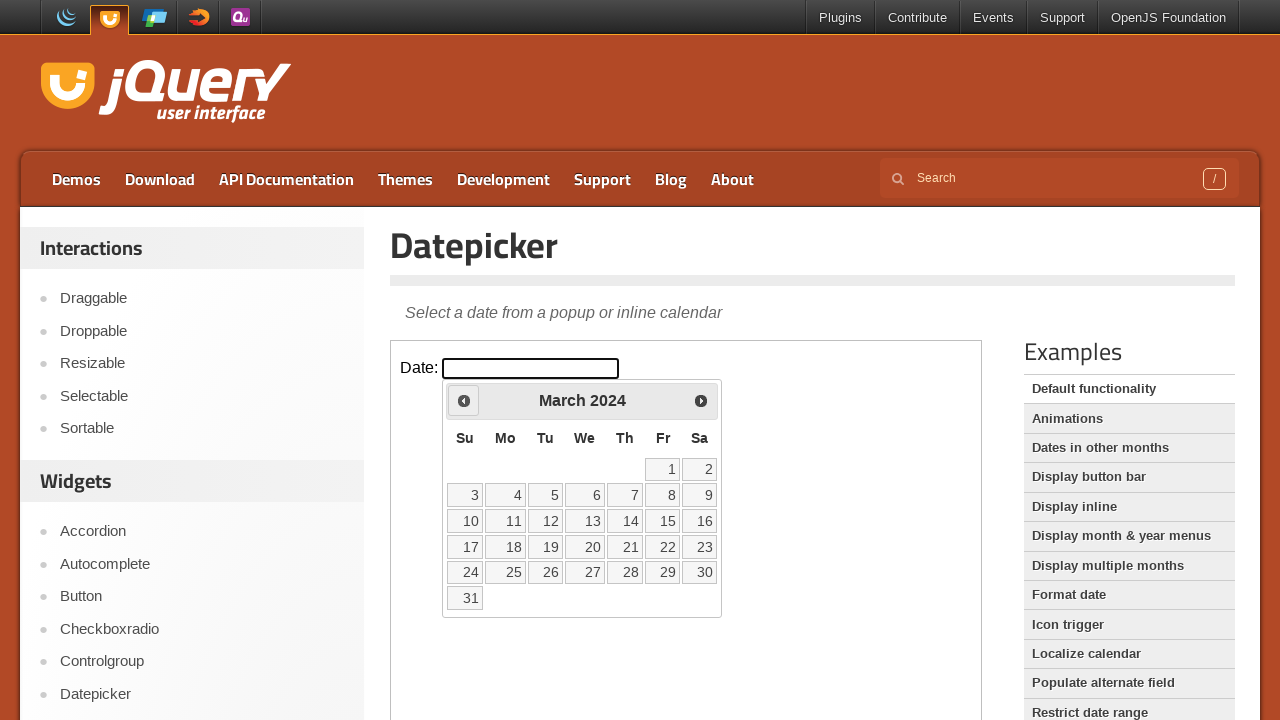

Clicked Prev button (currently viewing March 2024) at (464, 400) on iframe >> nth=0 >> internal:control=enter-frame >> span:has-text('Prev')
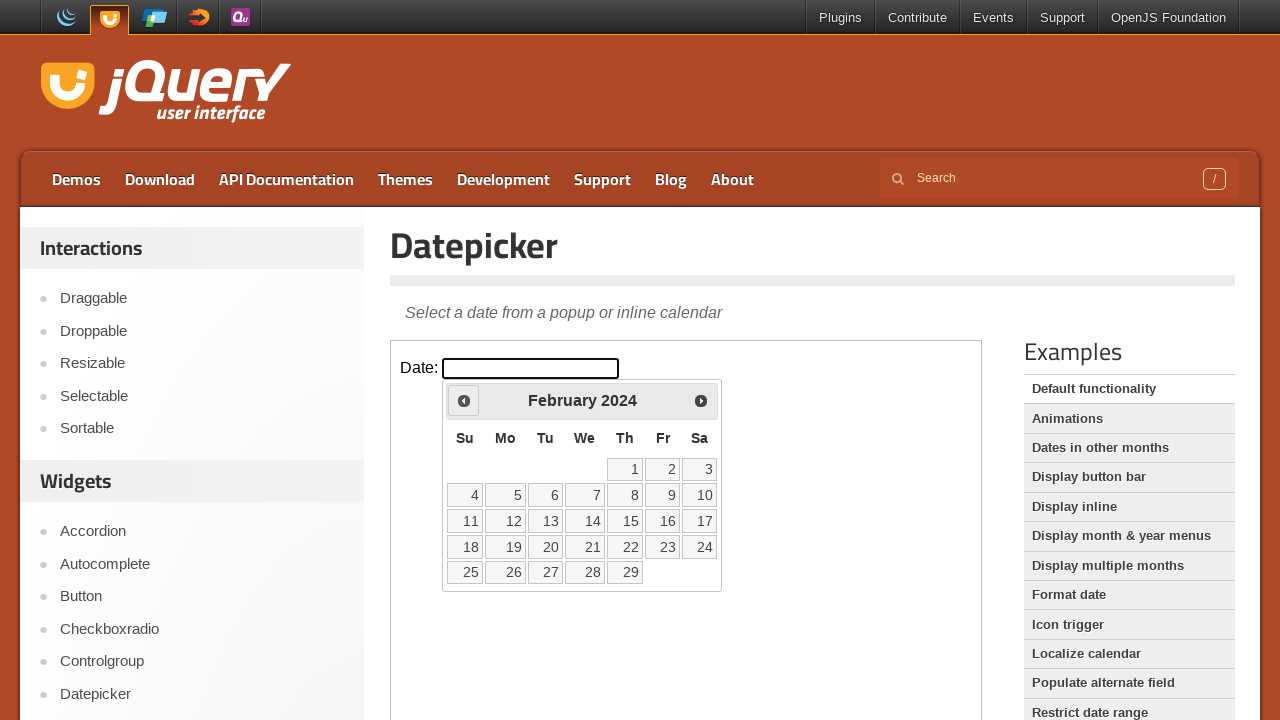

Clicked Prev button (currently viewing February 2024) at (464, 400) on iframe >> nth=0 >> internal:control=enter-frame >> span:has-text('Prev')
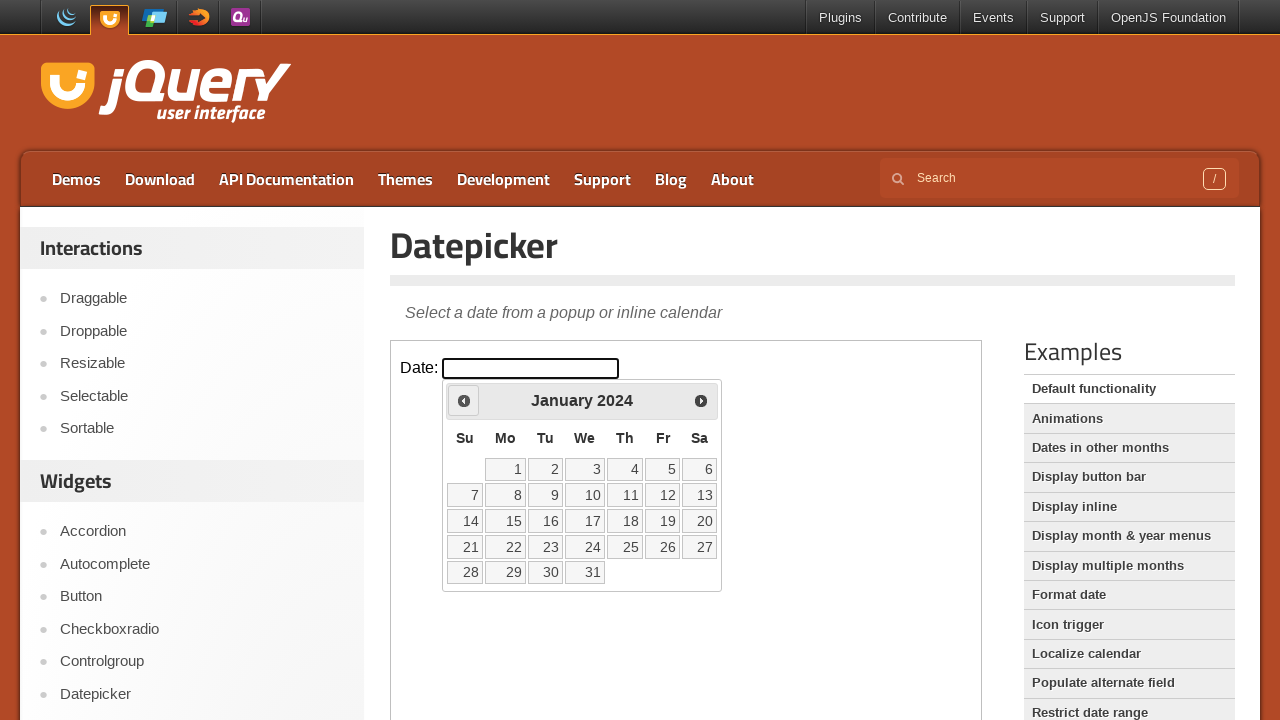

Clicked Prev button (currently viewing January 2024) at (464, 400) on iframe >> nth=0 >> internal:control=enter-frame >> span:has-text('Prev')
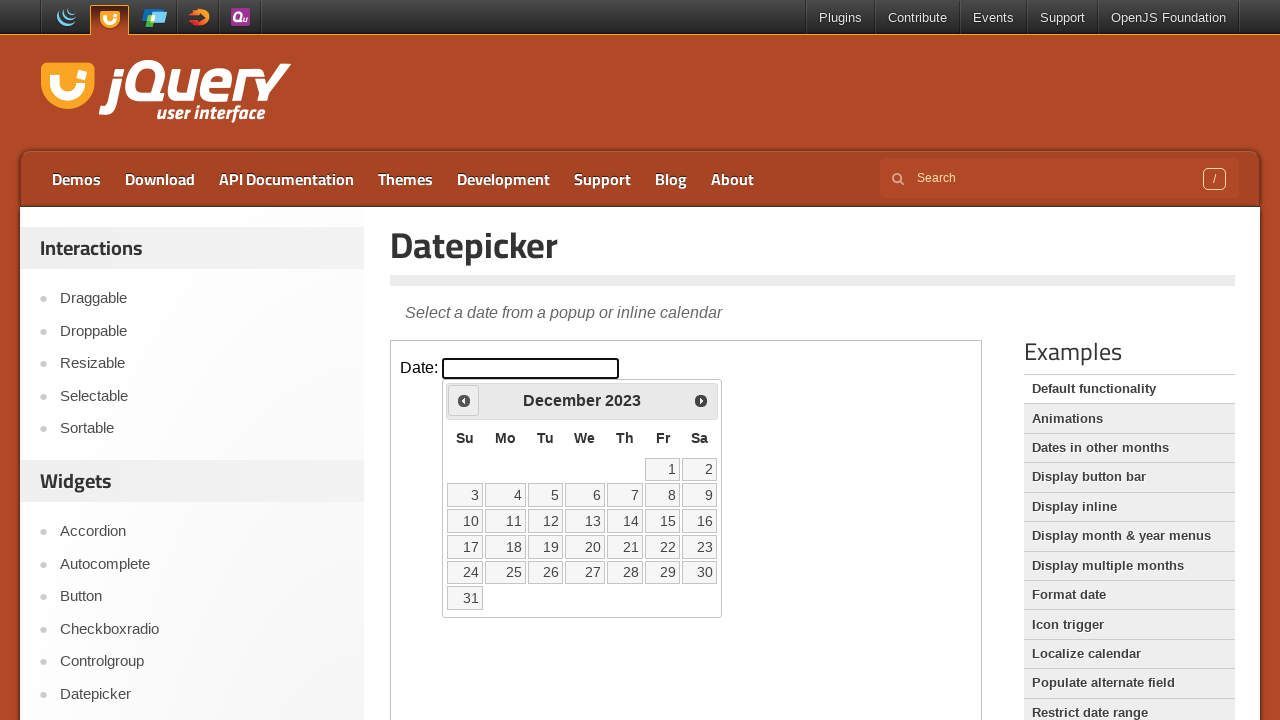

Clicked Prev button (currently viewing December 2023) at (464, 400) on iframe >> nth=0 >> internal:control=enter-frame >> span:has-text('Prev')
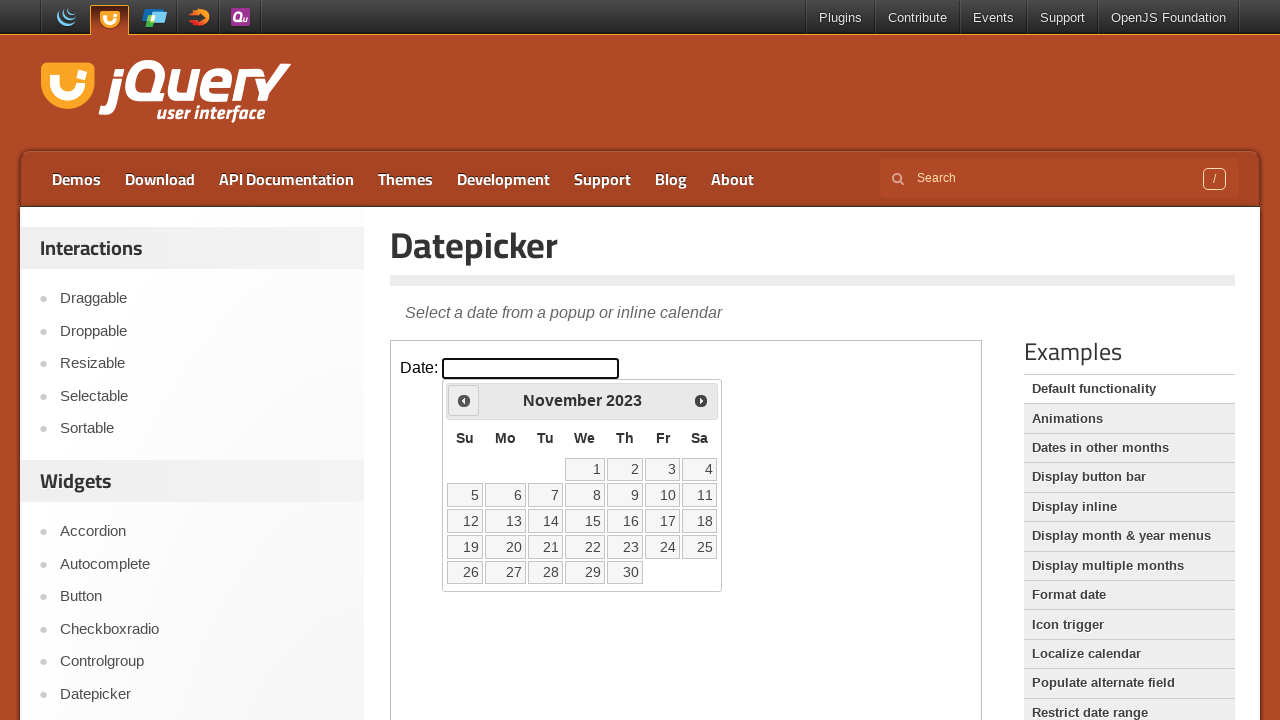

Clicked Prev button (currently viewing November 2023) at (464, 400) on iframe >> nth=0 >> internal:control=enter-frame >> span:has-text('Prev')
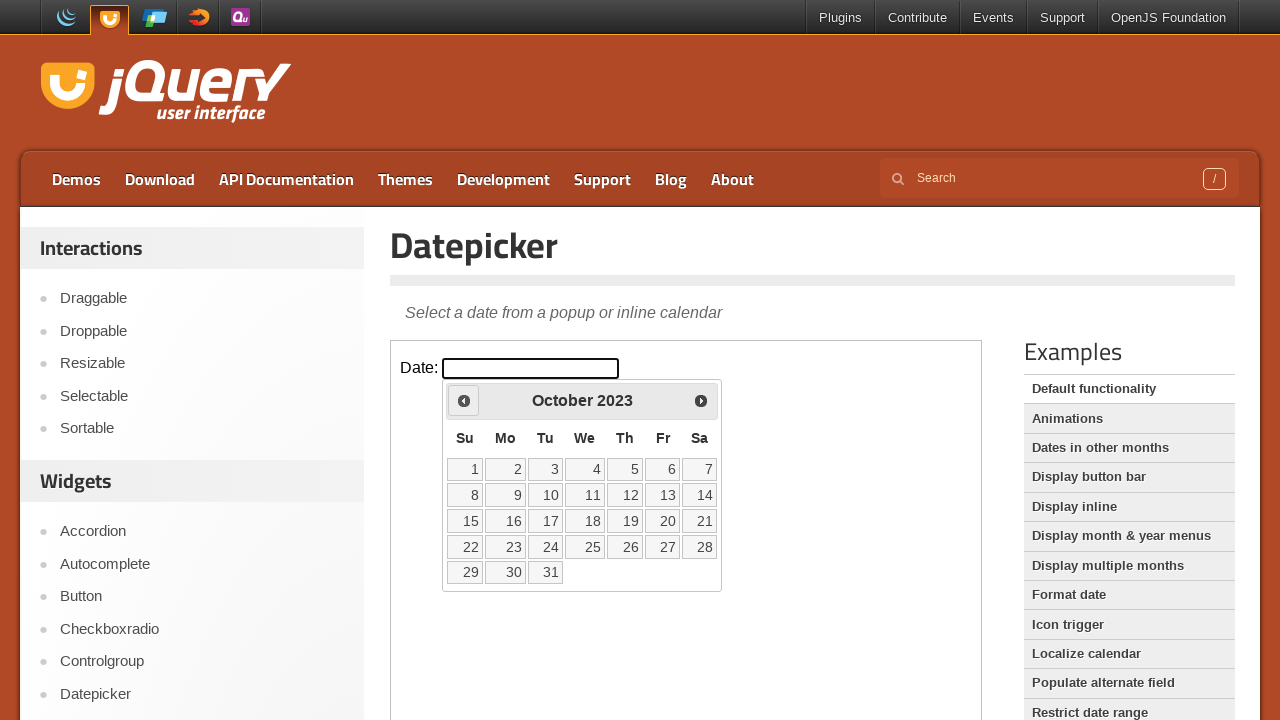

Clicked Prev button (currently viewing October 2023) at (464, 400) on iframe >> nth=0 >> internal:control=enter-frame >> span:has-text('Prev')
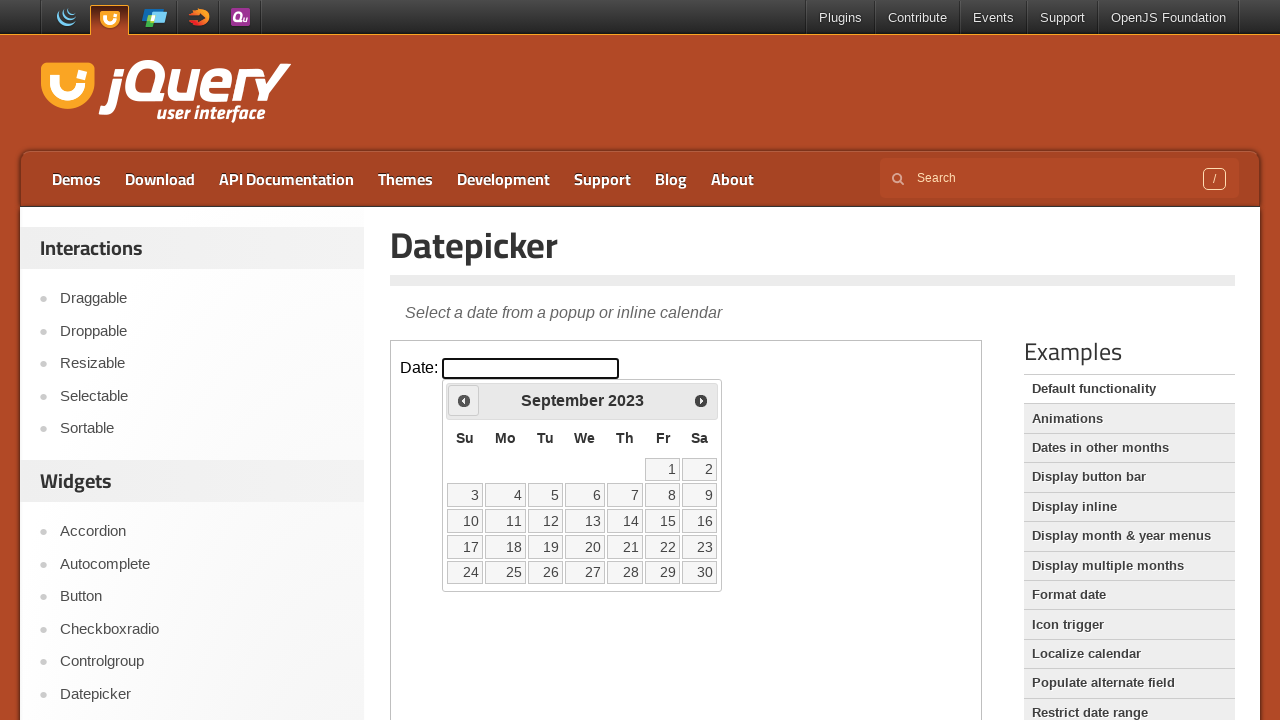

Clicked Prev button (currently viewing September 2023) at (464, 400) on iframe >> nth=0 >> internal:control=enter-frame >> span:has-text('Prev')
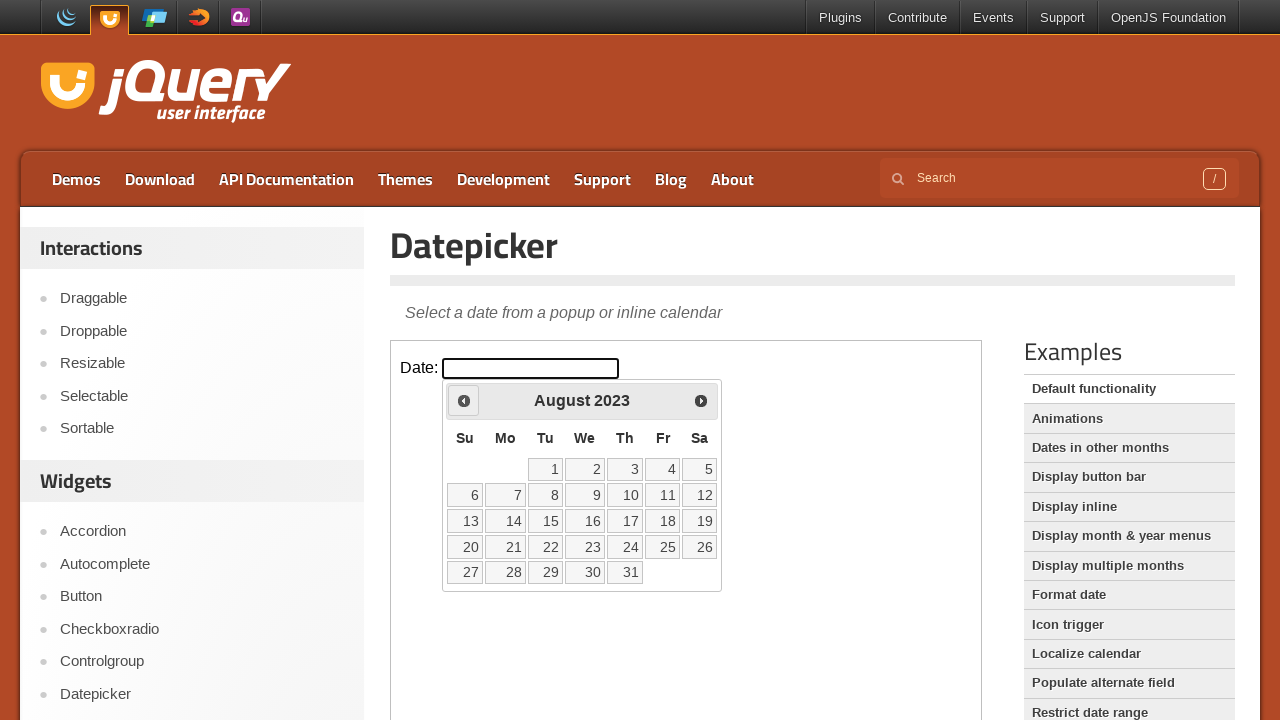

Clicked Prev button (currently viewing August 2023) at (464, 400) on iframe >> nth=0 >> internal:control=enter-frame >> span:has-text('Prev')
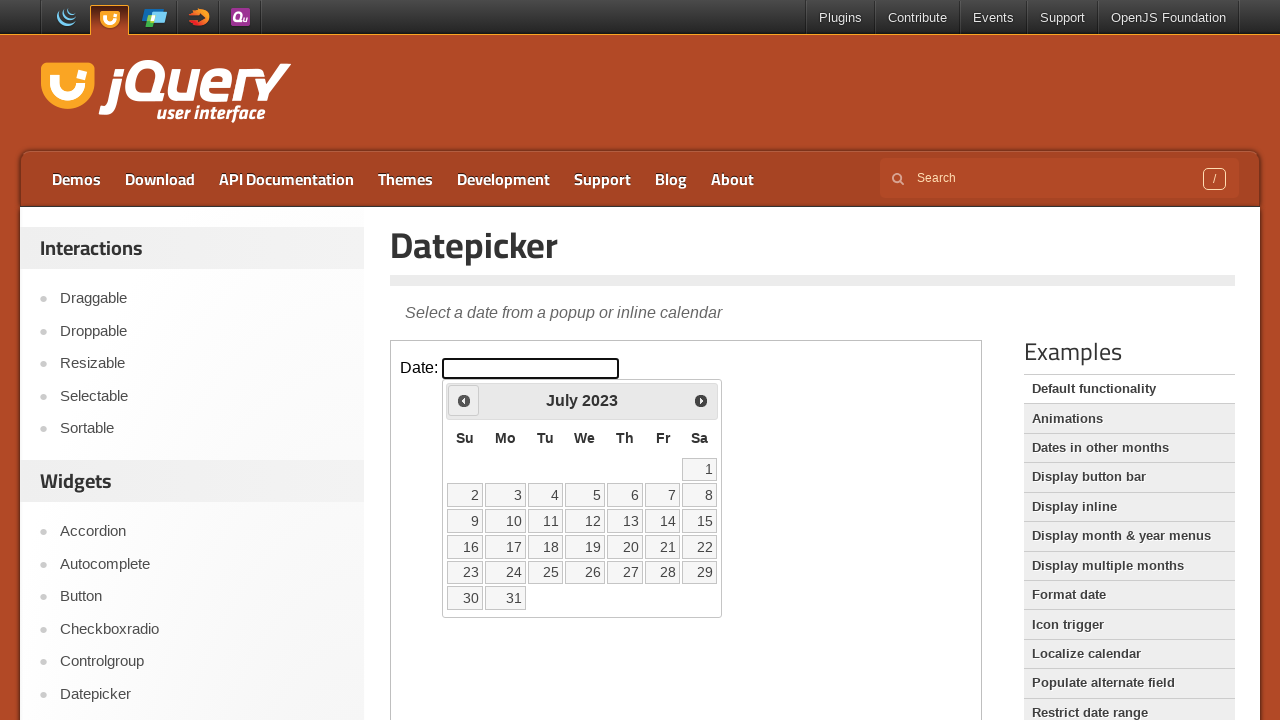

Clicked Prev button (currently viewing July 2023) at (464, 400) on iframe >> nth=0 >> internal:control=enter-frame >> span:has-text('Prev')
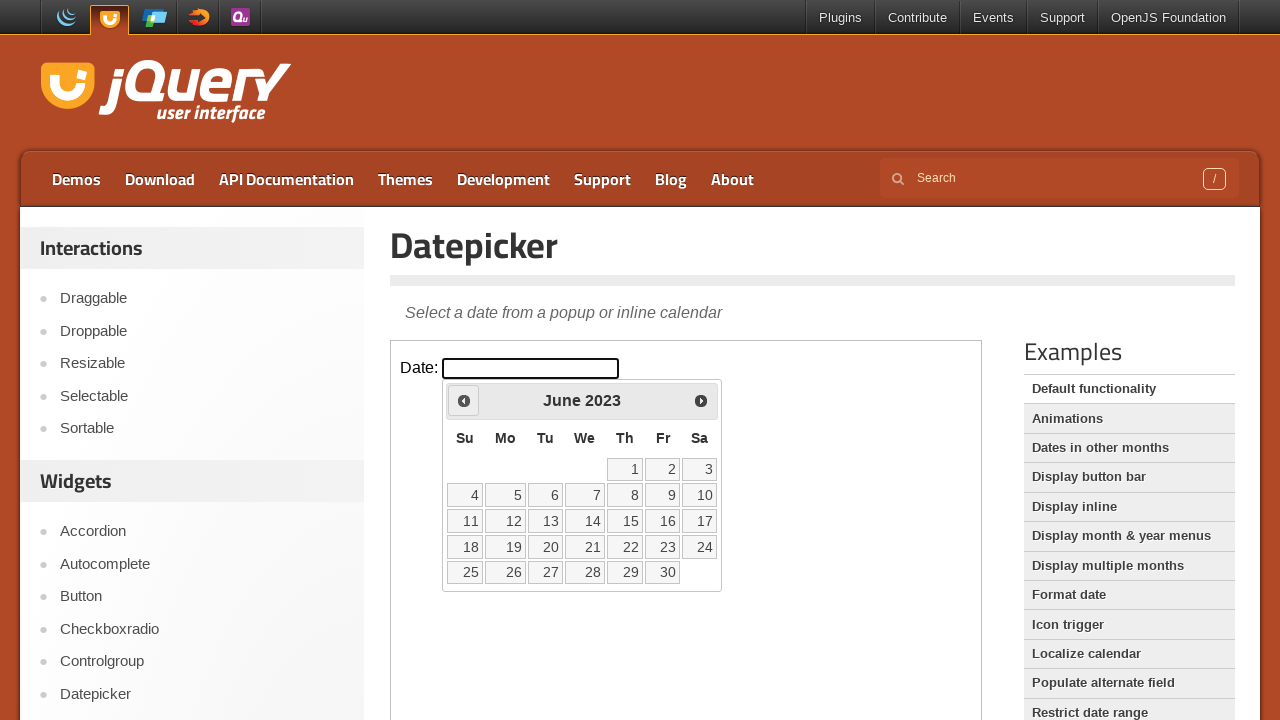

Clicked Prev button (currently viewing June 2023) at (464, 400) on iframe >> nth=0 >> internal:control=enter-frame >> span:has-text('Prev')
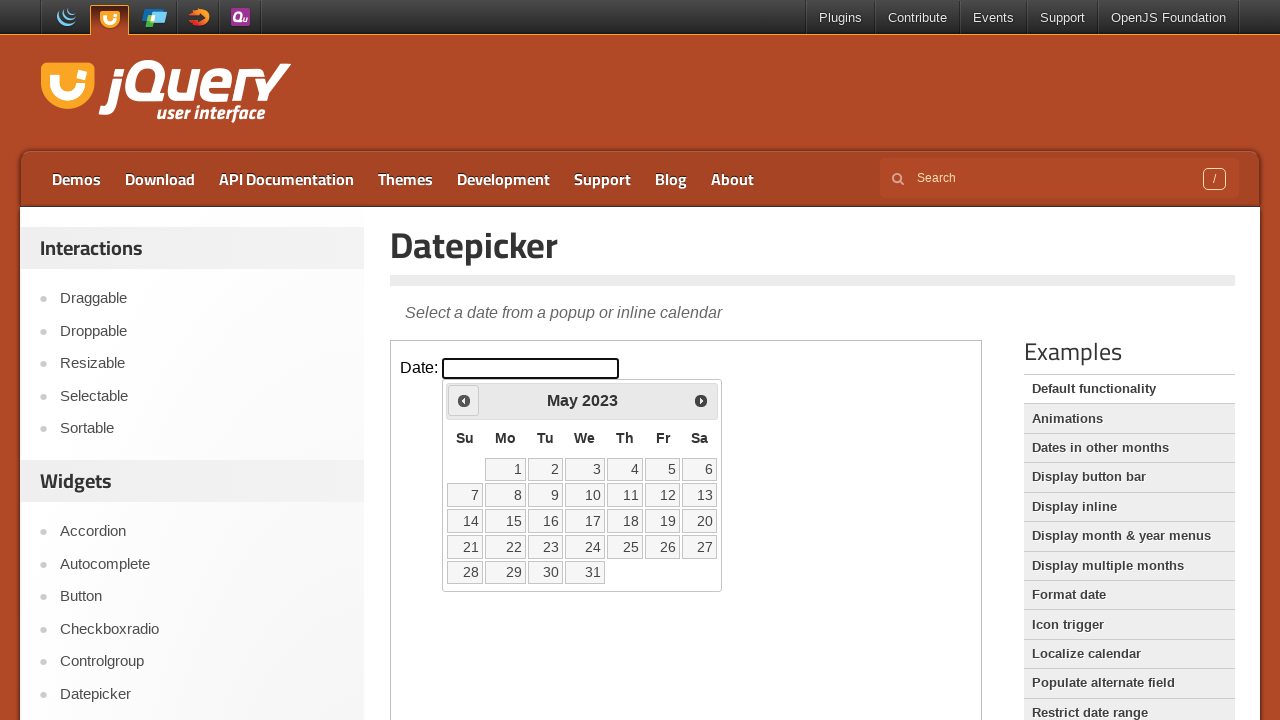

Clicked Prev button (currently viewing May 2023) at (464, 400) on iframe >> nth=0 >> internal:control=enter-frame >> span:has-text('Prev')
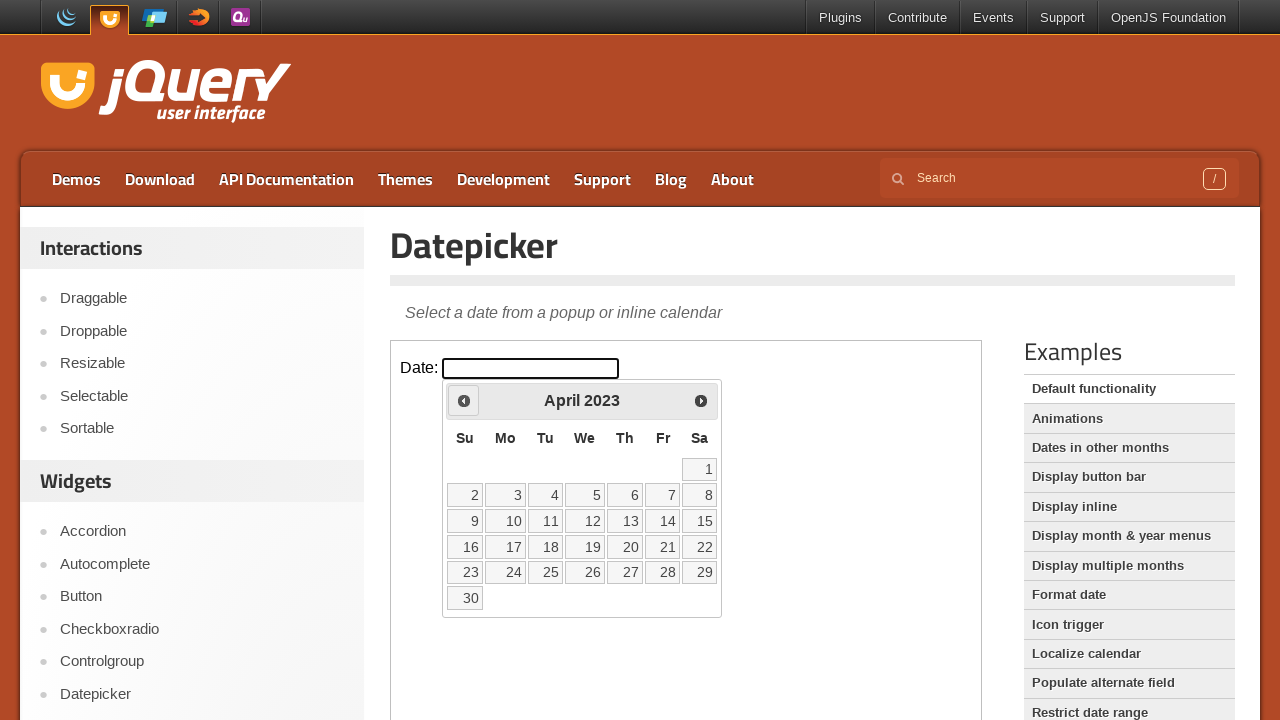

Clicked Prev button (currently viewing April 2023) at (464, 400) on iframe >> nth=0 >> internal:control=enter-frame >> span:has-text('Prev')
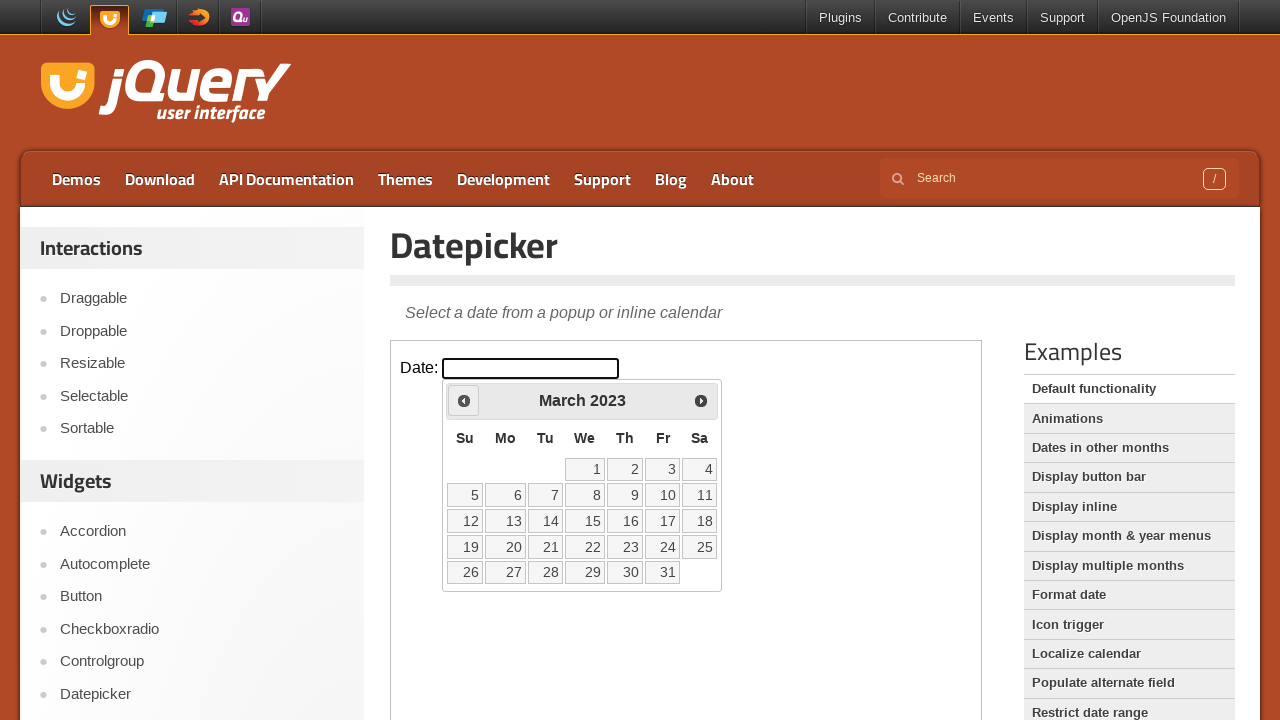

Reached target month and year: March 2023
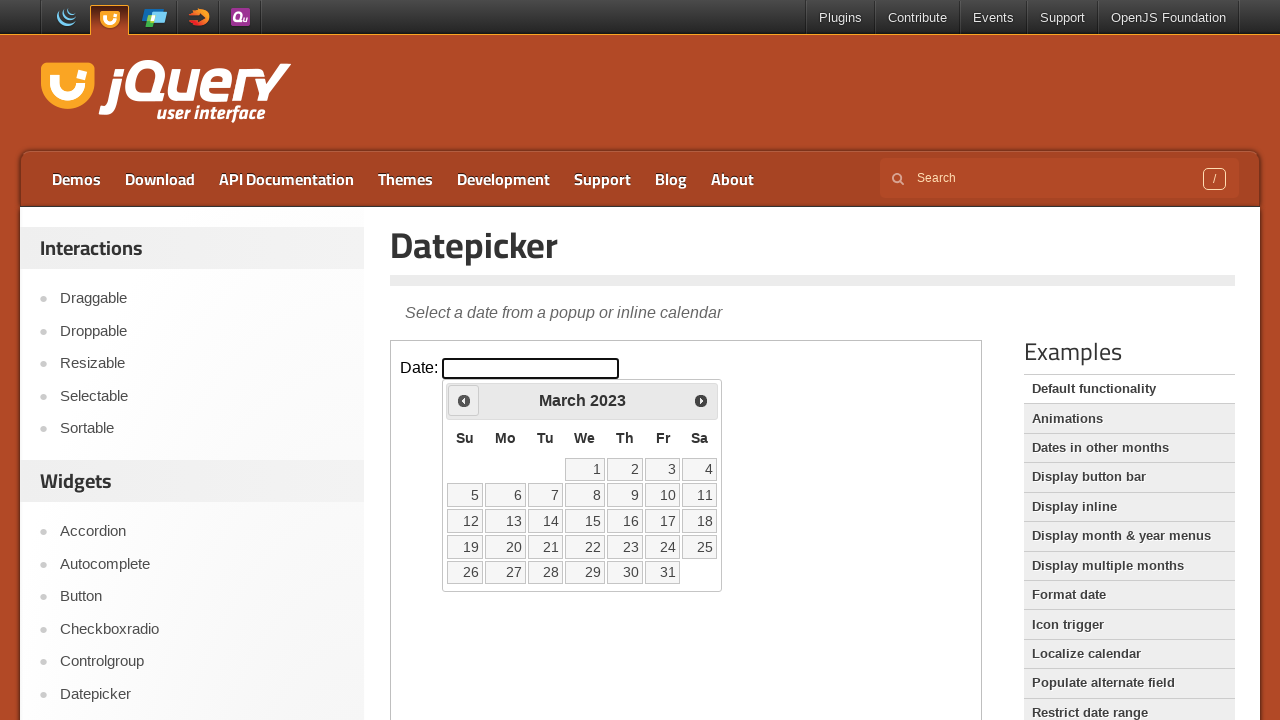

Located 35 day cells in calendar
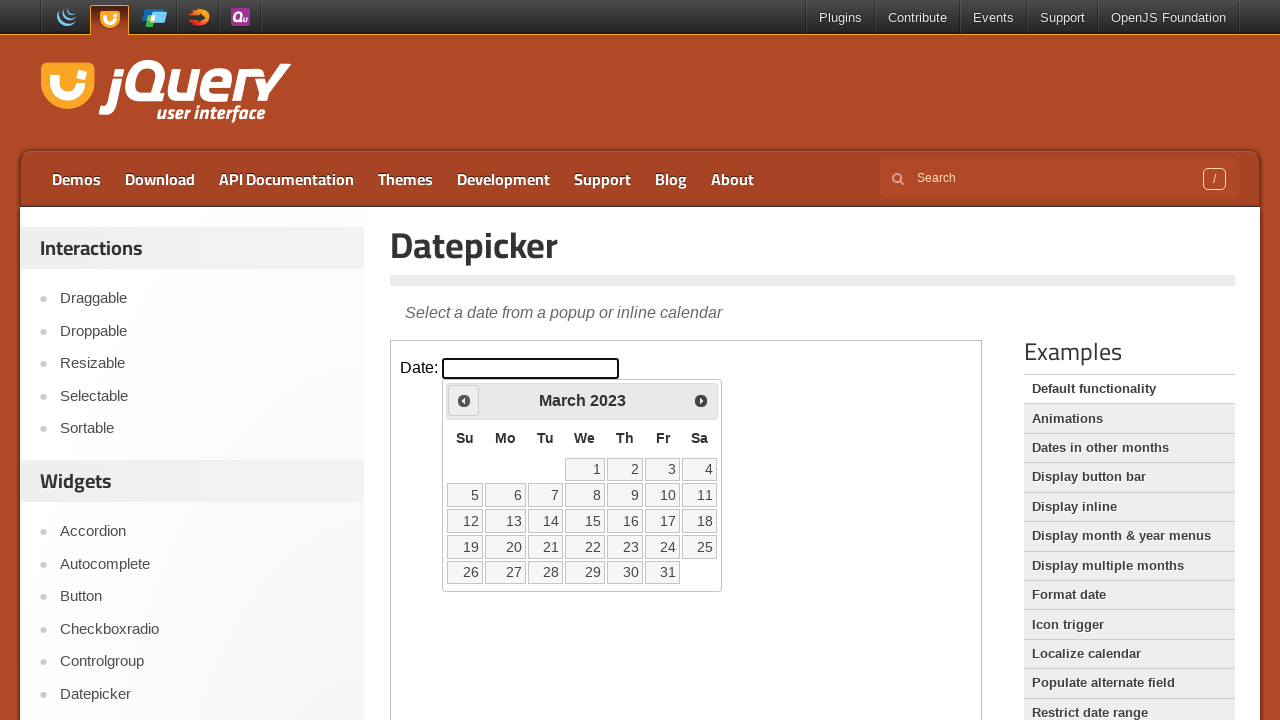

Selected day 5 at (465, 495) on iframe >> nth=0 >> internal:control=enter-frame >> div#ui-datepicker-div table t
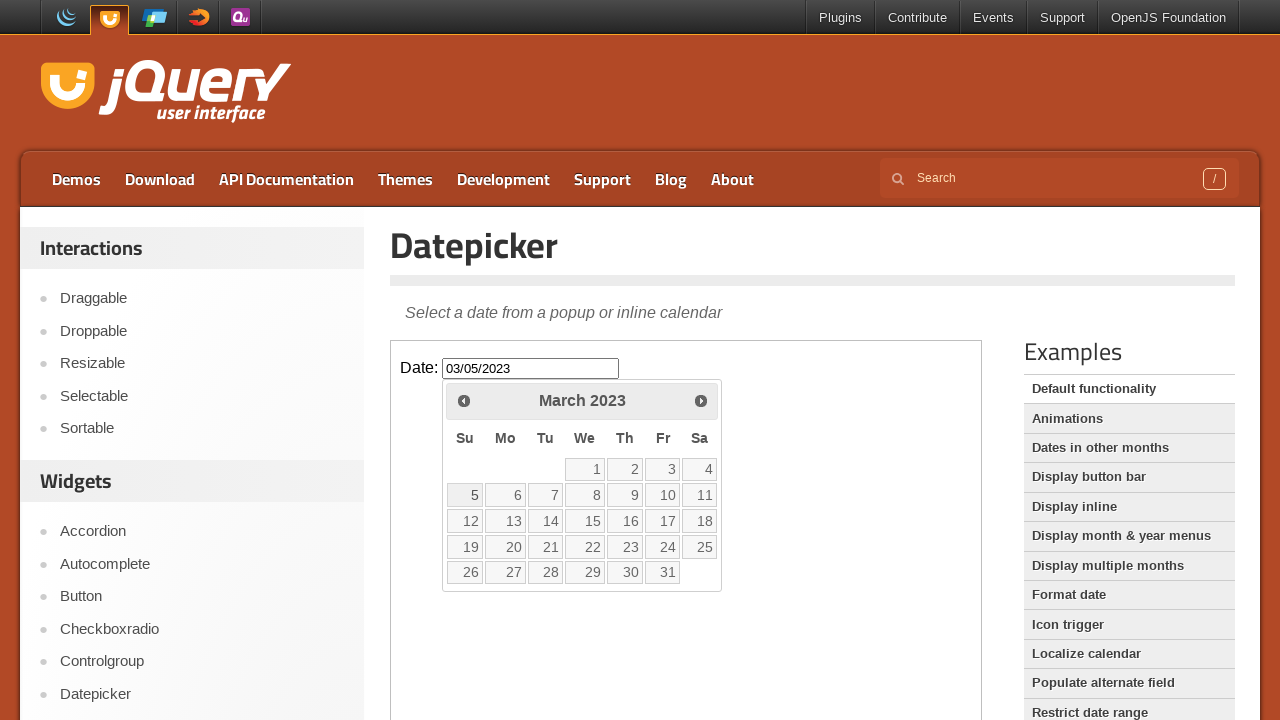

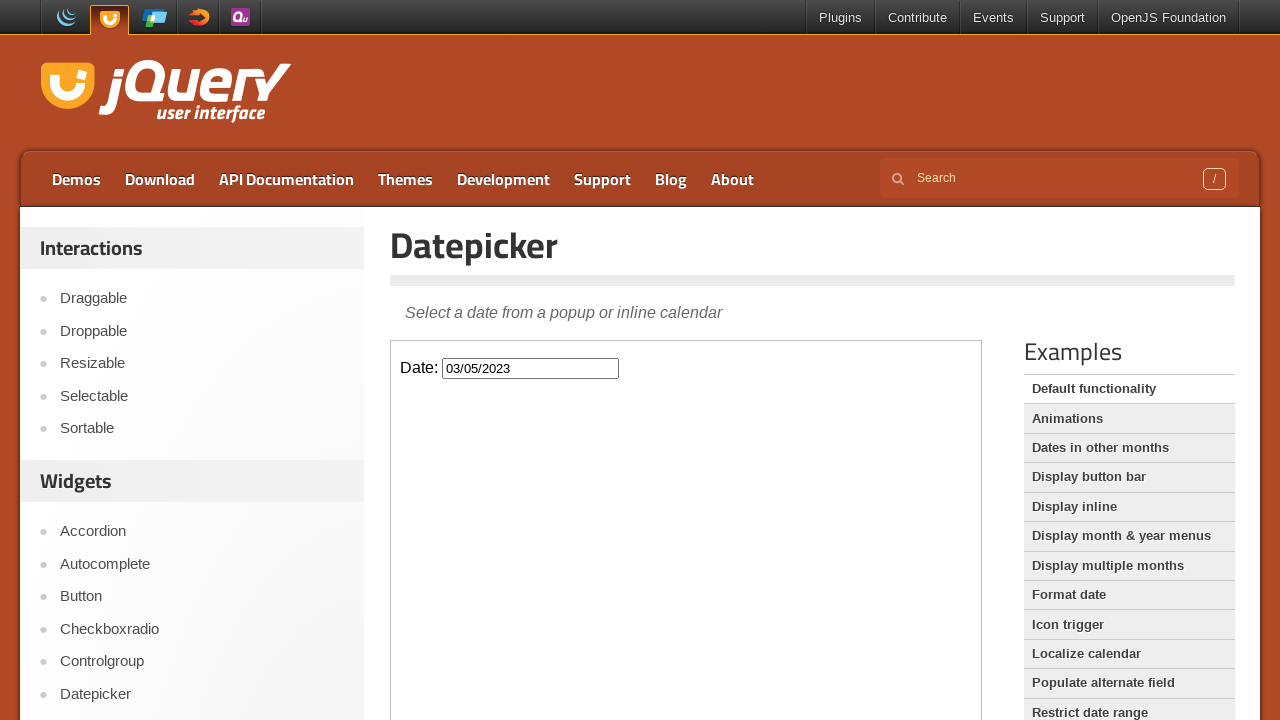